Navigates to Hubtel restaurants page, collects all anchor links, and visits each one to verify they return successful HTTP responses (status 200).

Starting URL: https://explore.hubtel.com/restaurants/

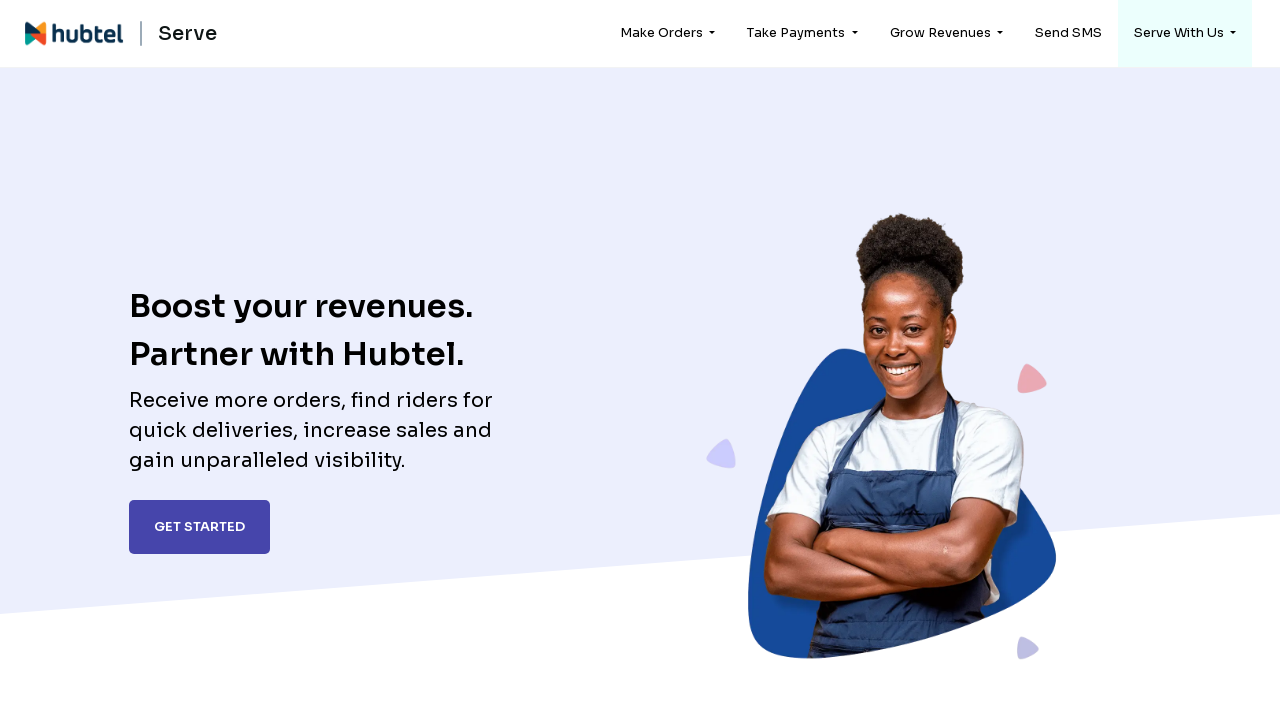

Waited for page to load (domcontentloaded)
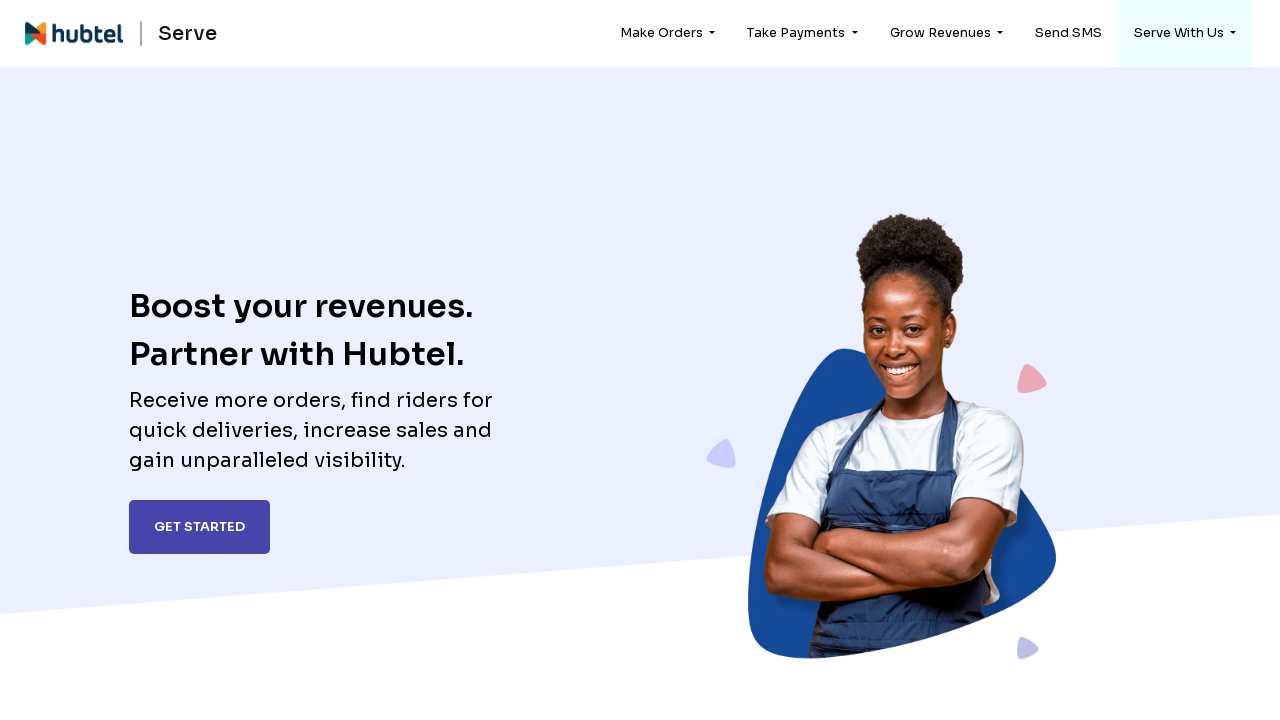

Collected all anchor links from restaurants page
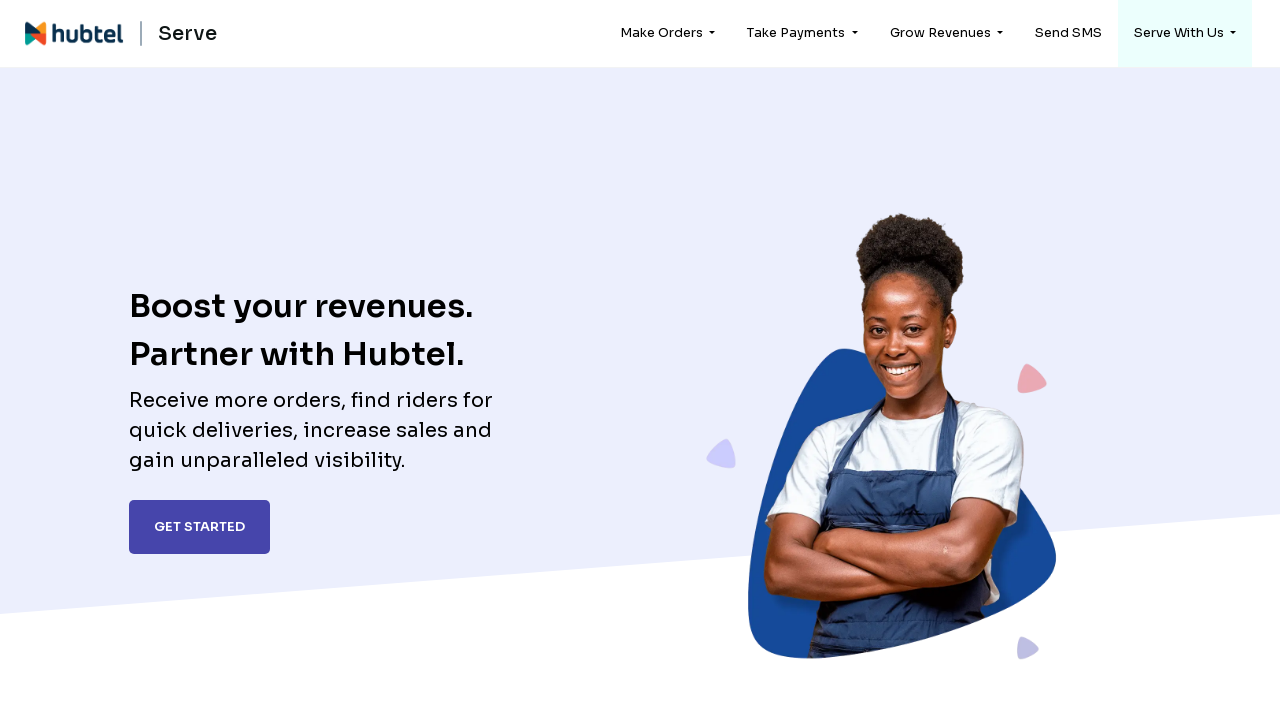

Navigated to restaurant link: https://hubtel.com/19years
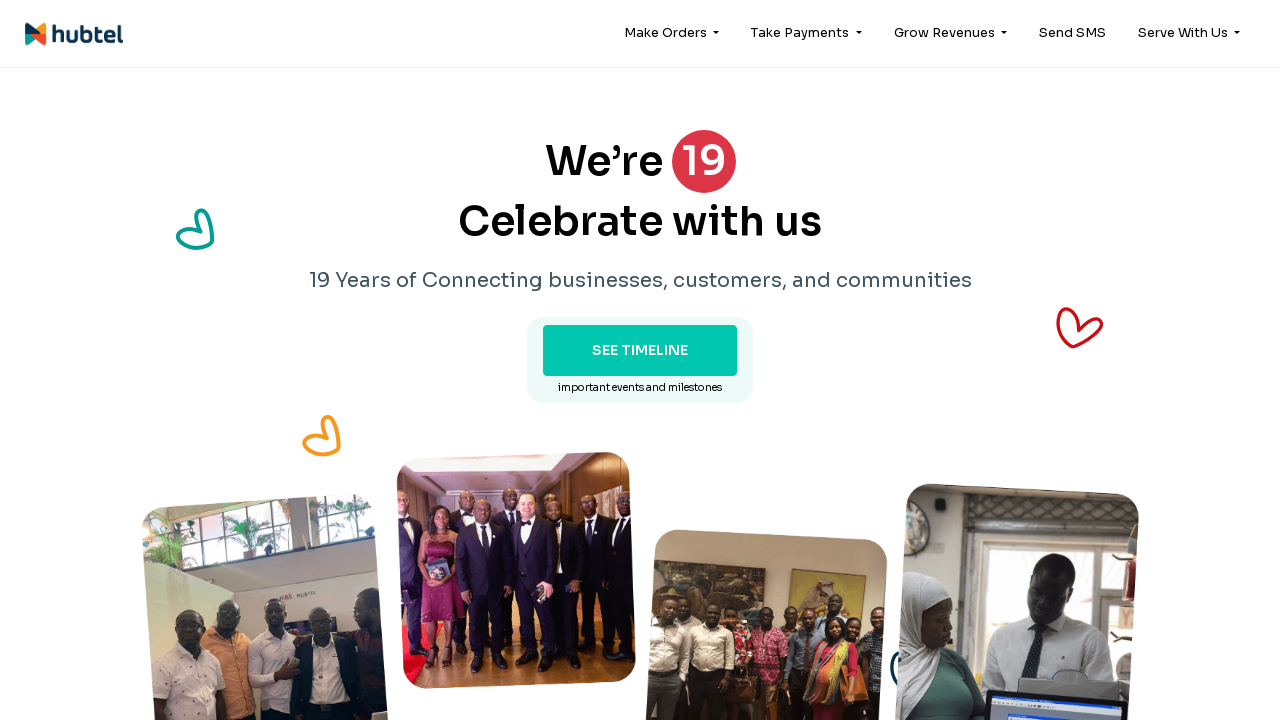

Verified link returned HTTP 200 status: https://hubtel.com/19years
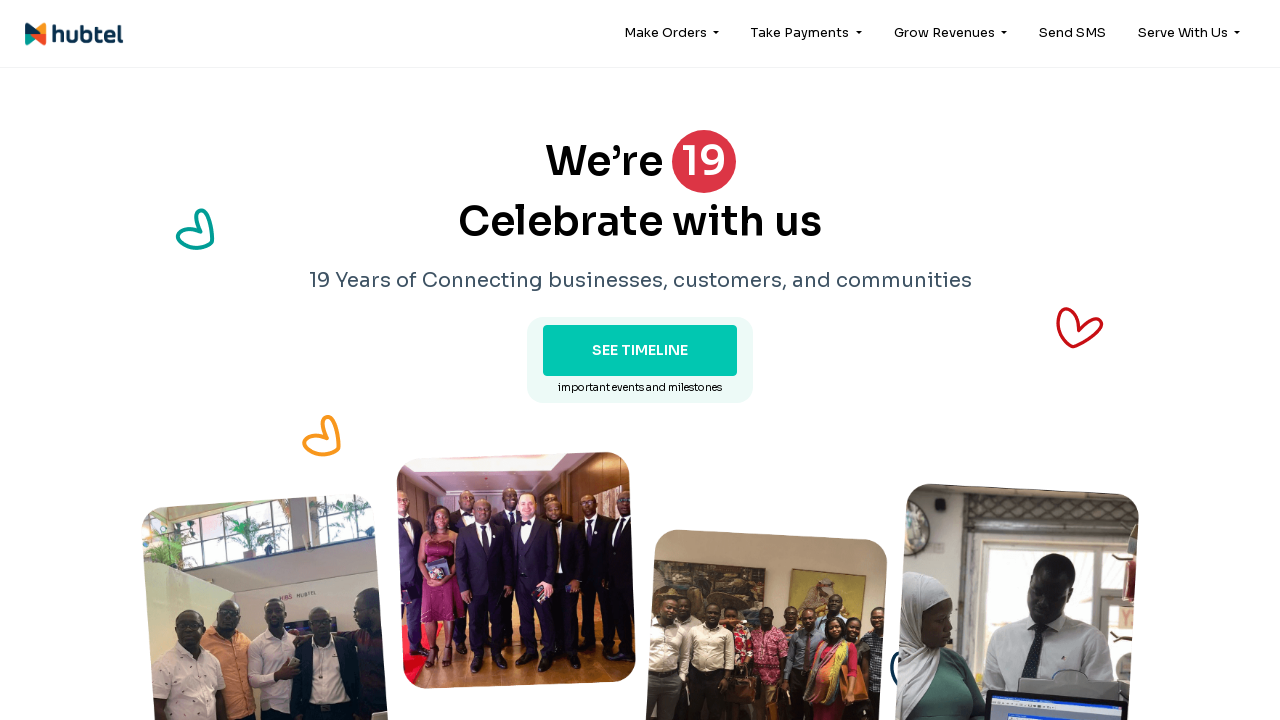

Navigated to restaurant link: https://hubtel.com/19years
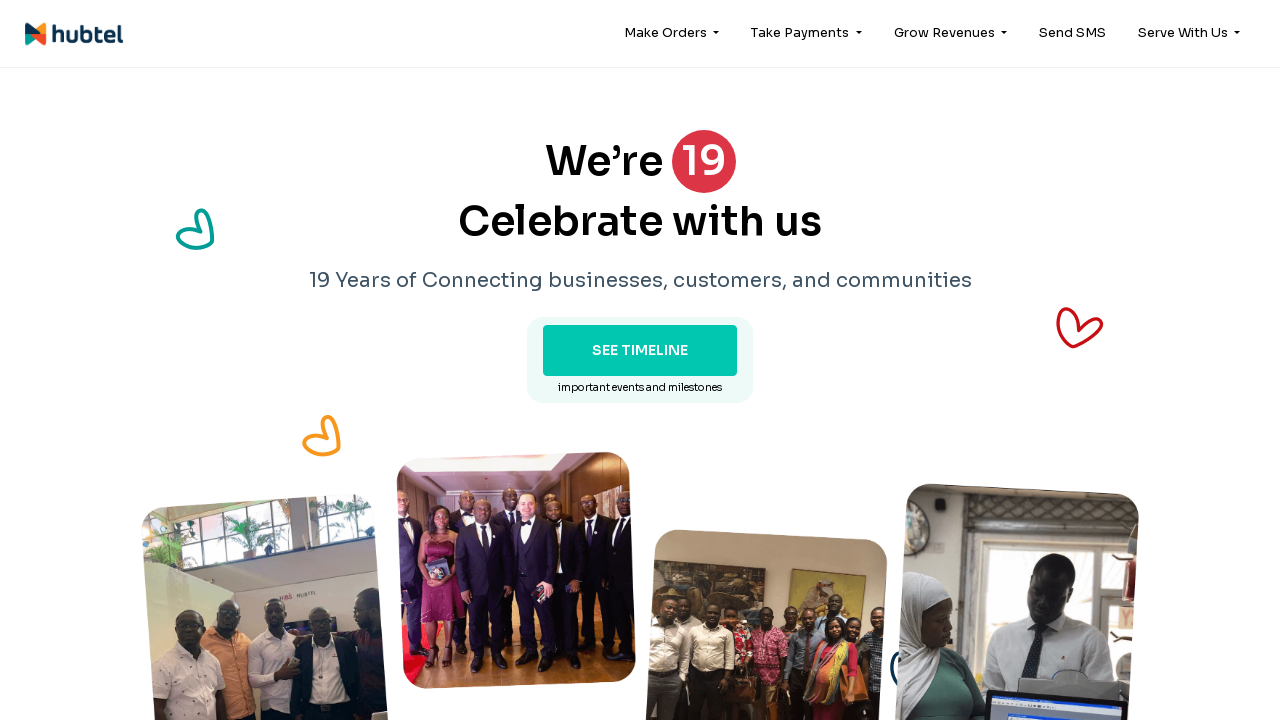

Verified link returned HTTP 200 status: https://hubtel.com/19years
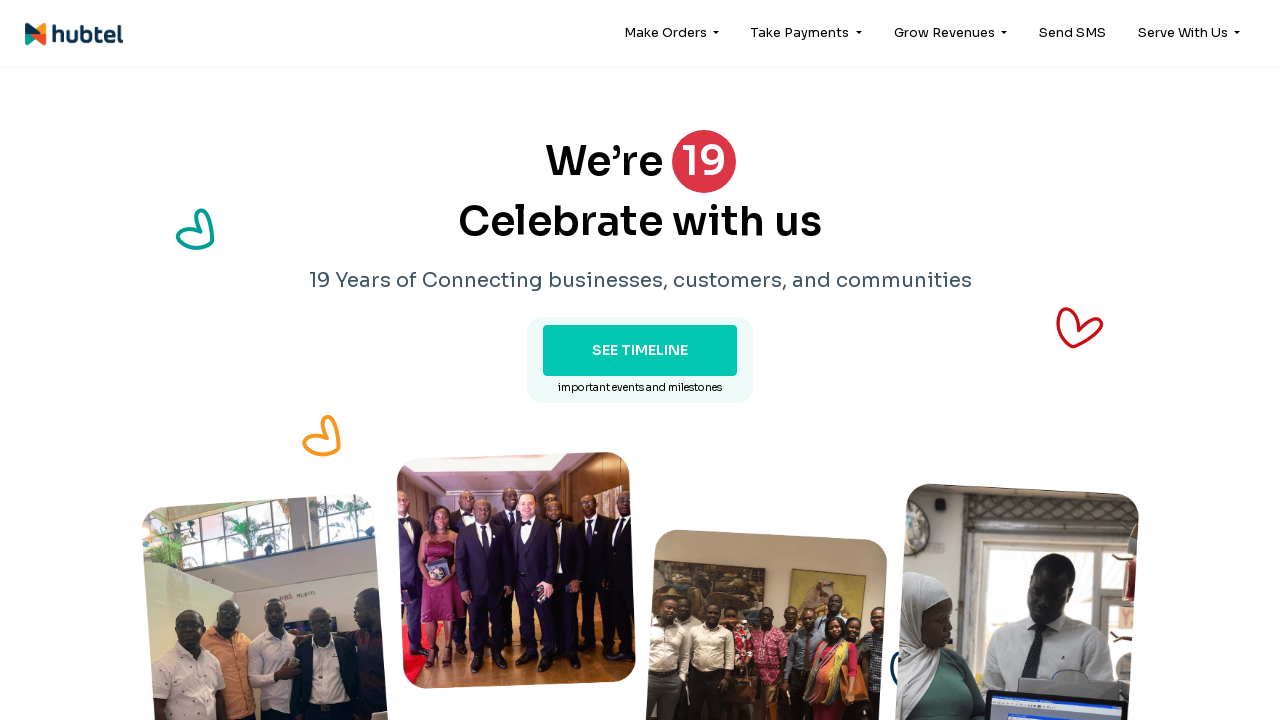

Navigated to restaurant link: https://hubtel.com
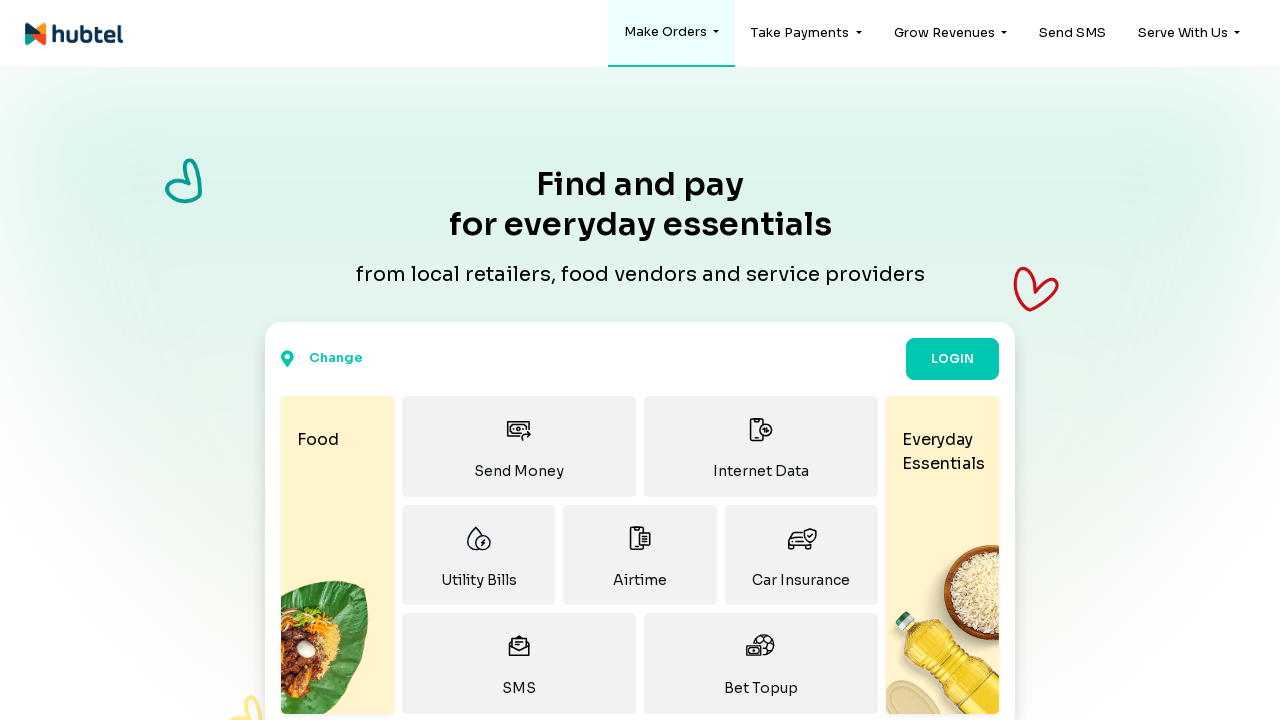

Verified link returned HTTP 200 status: https://hubtel.com
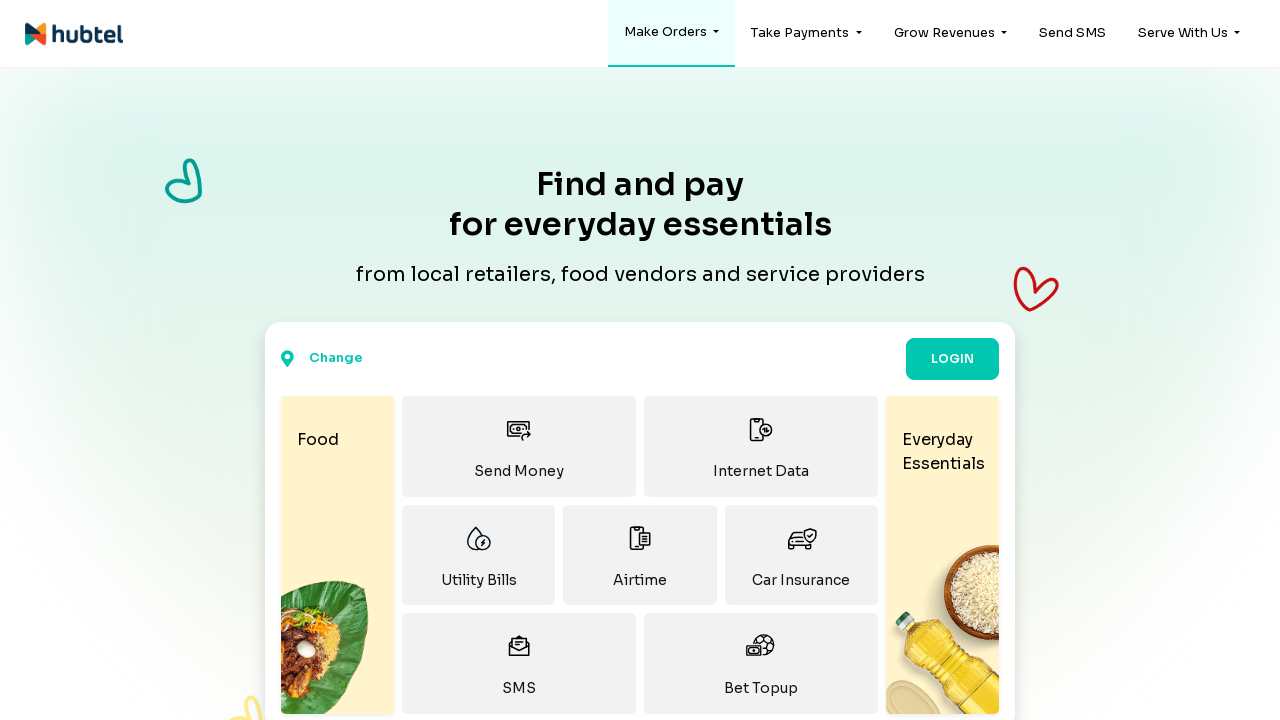

Navigated to restaurant link: https://explore.hubtel.com/
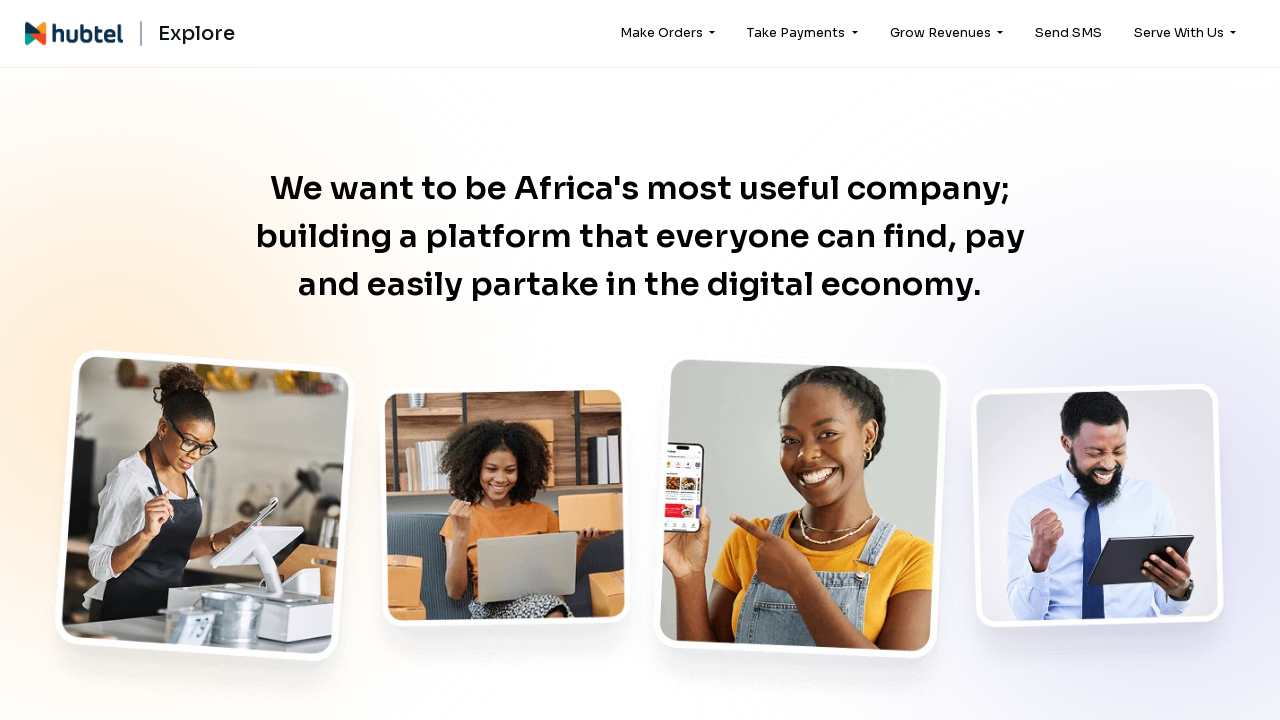

Verified link returned HTTP 200 status: https://explore.hubtel.com/
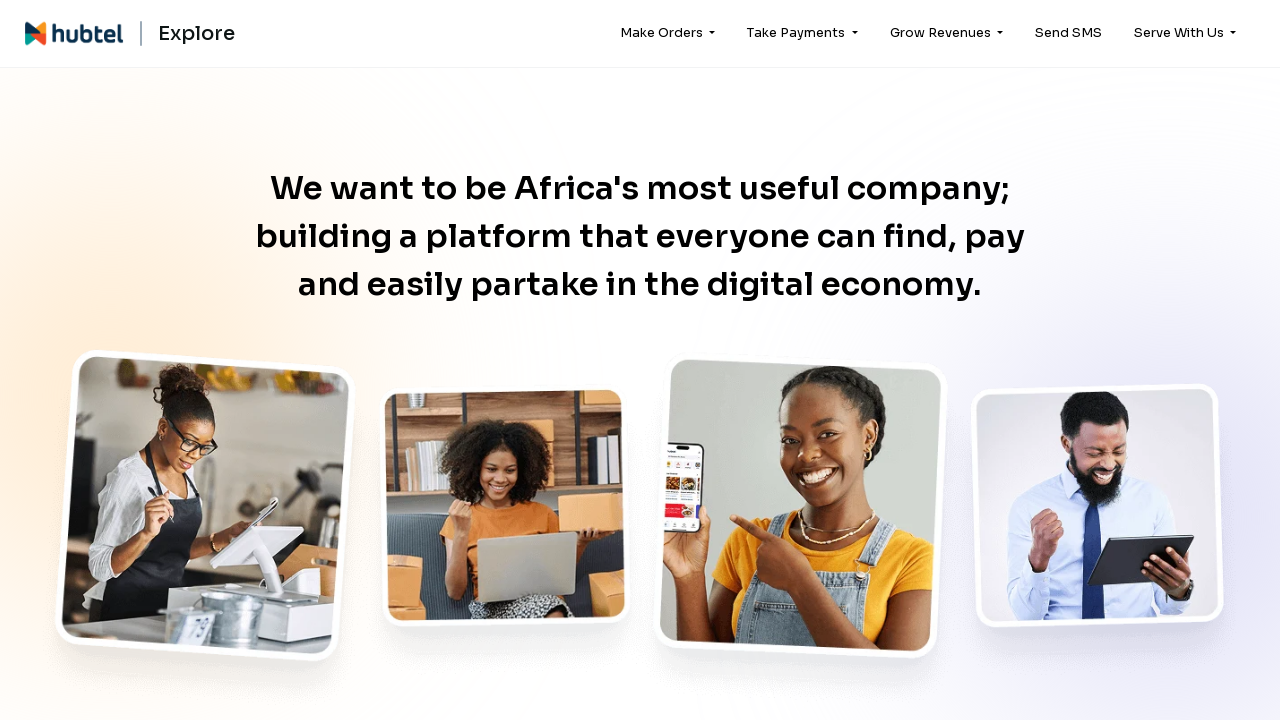

Navigated to restaurant link: https://hubtel.com
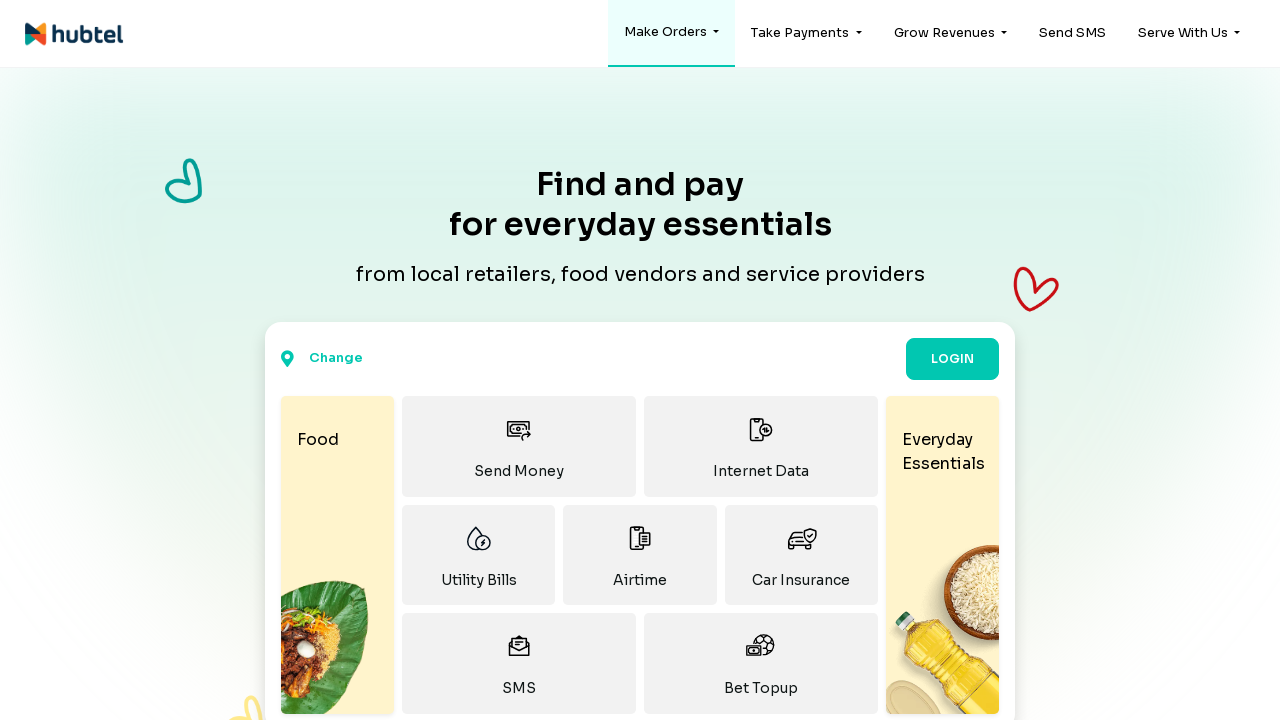

Verified link returned HTTP 200 status: https://hubtel.com
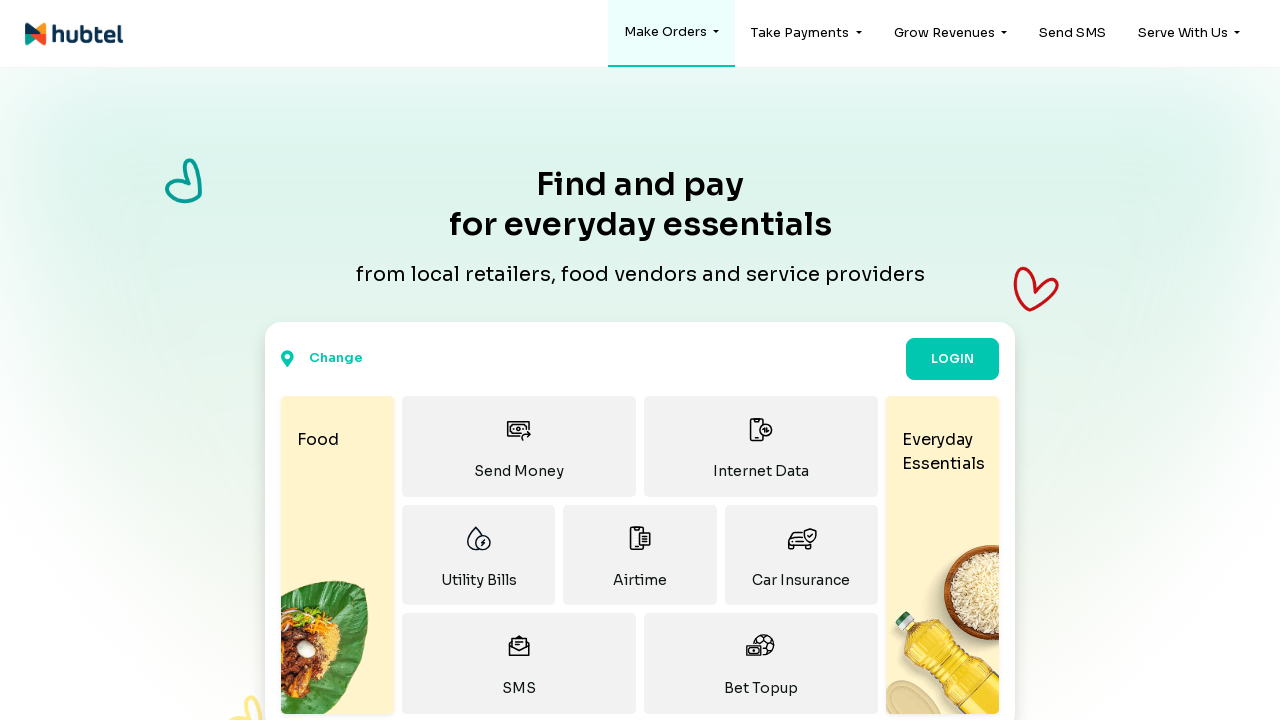

Navigated to restaurant link: https://hubtel.com/pay-small-small
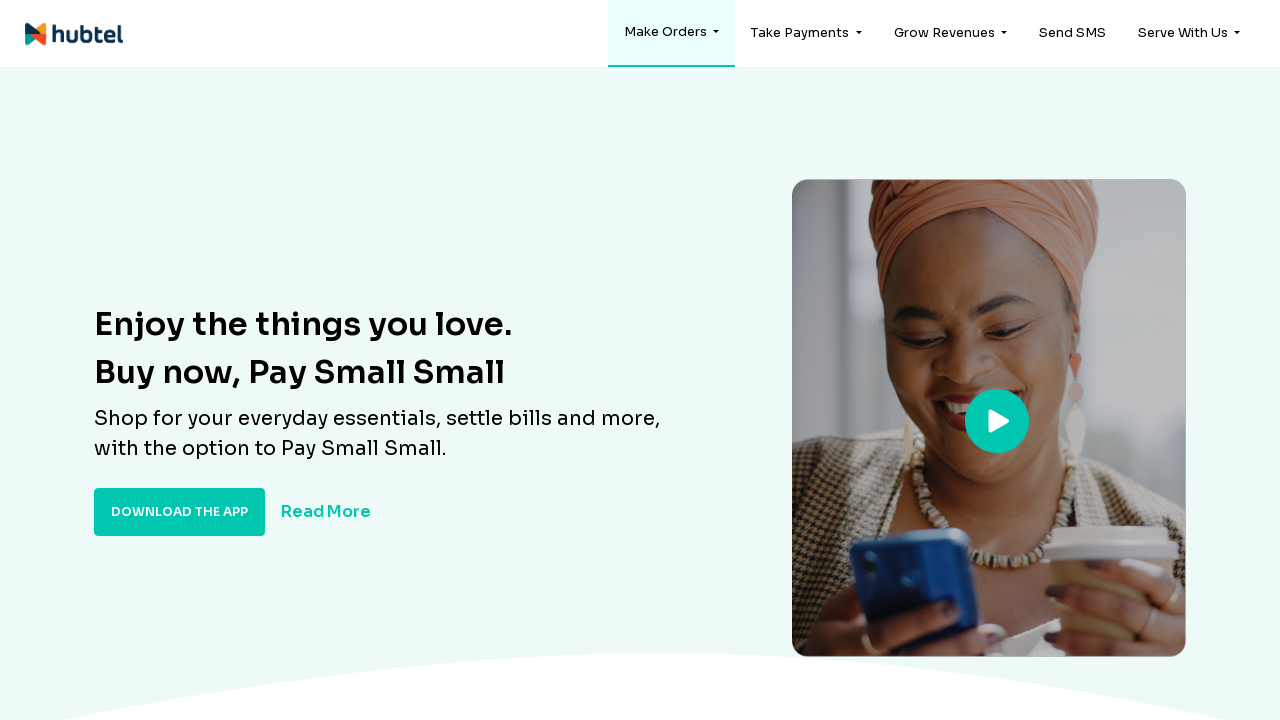

Verified link returned HTTP 200 status: https://hubtel.com/pay-small-small
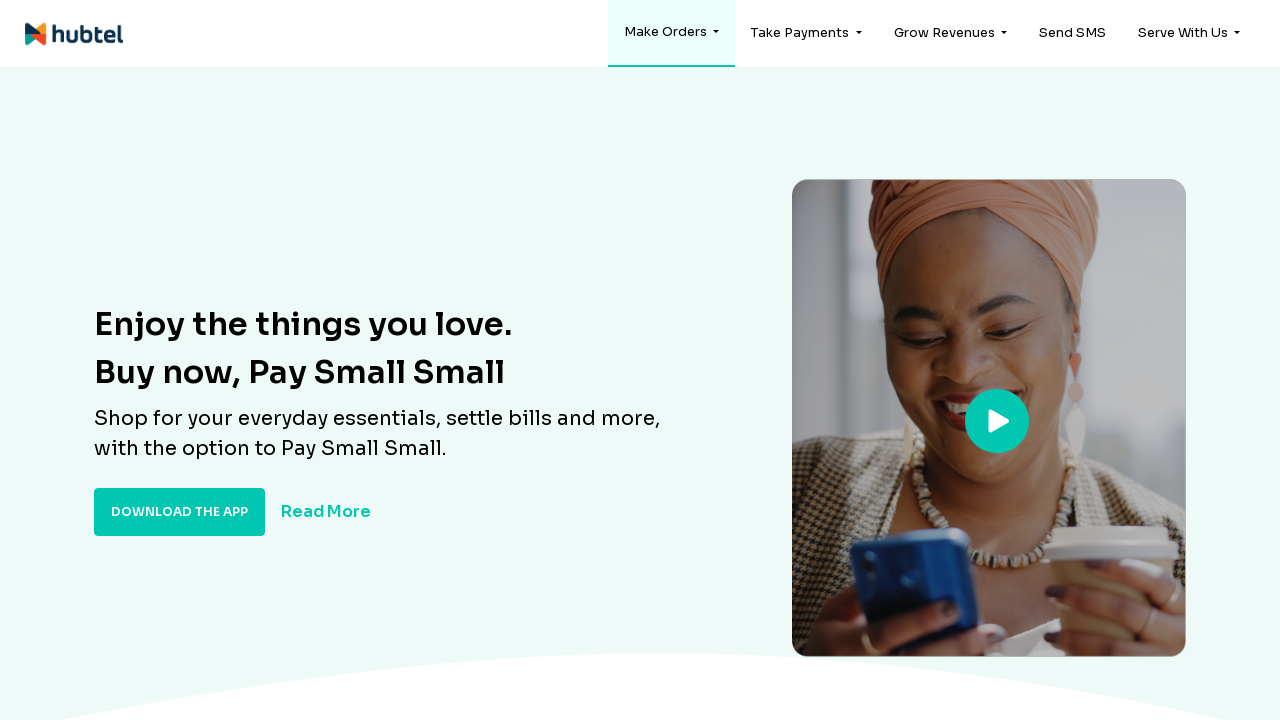

Navigated to restaurant link: https://explore.hubtel.com/bulk-sms-ghana
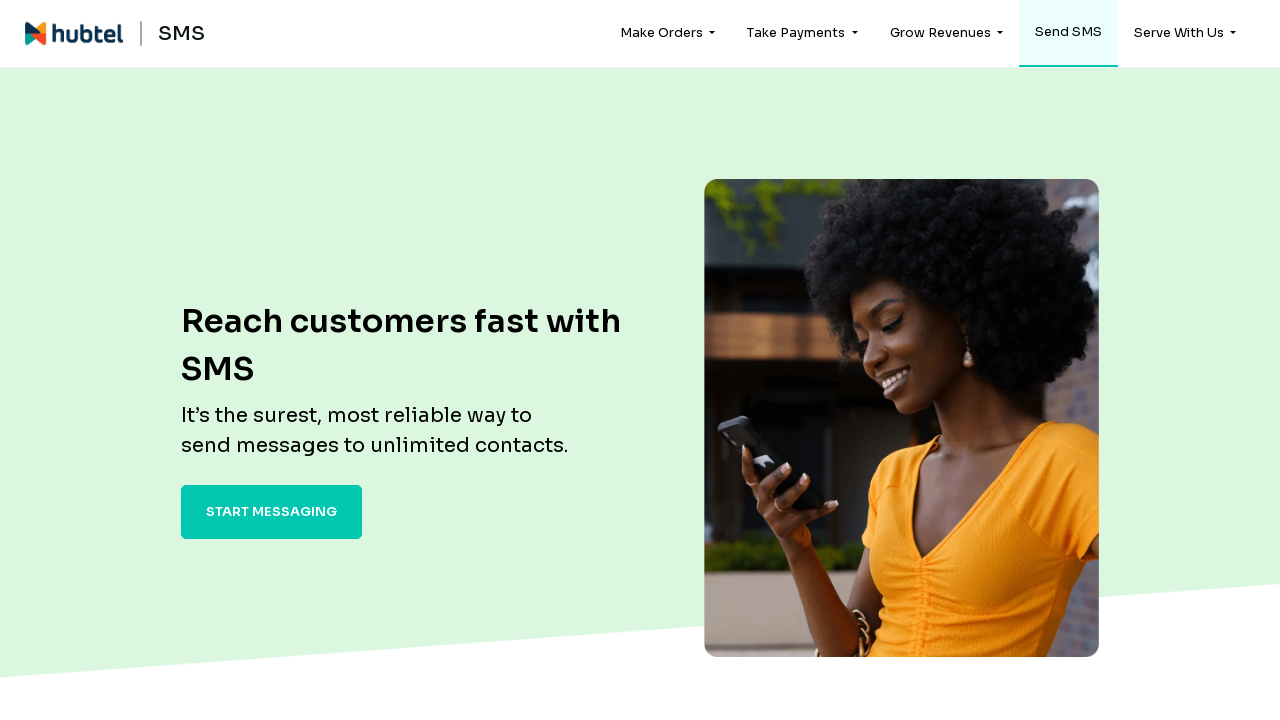

Verified link returned HTTP 200 status: https://explore.hubtel.com/bulk-sms-ghana
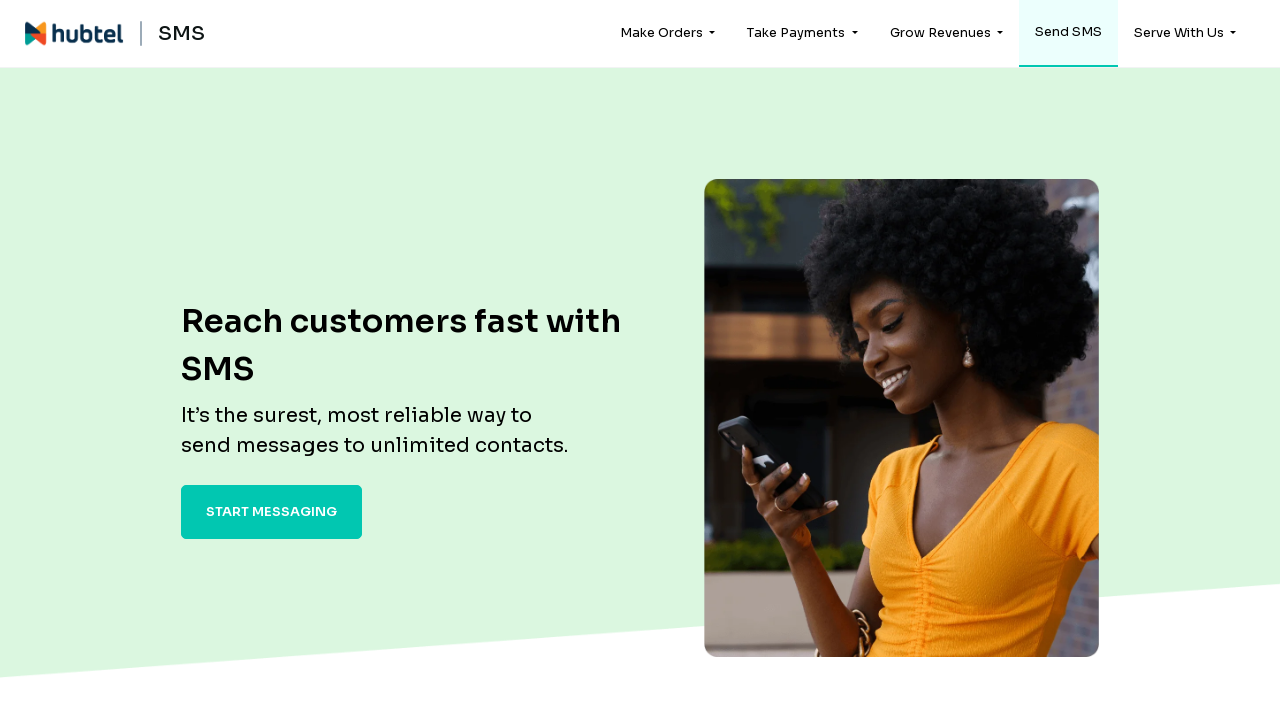

Navigated to restaurant link: https://hubtel.com/login
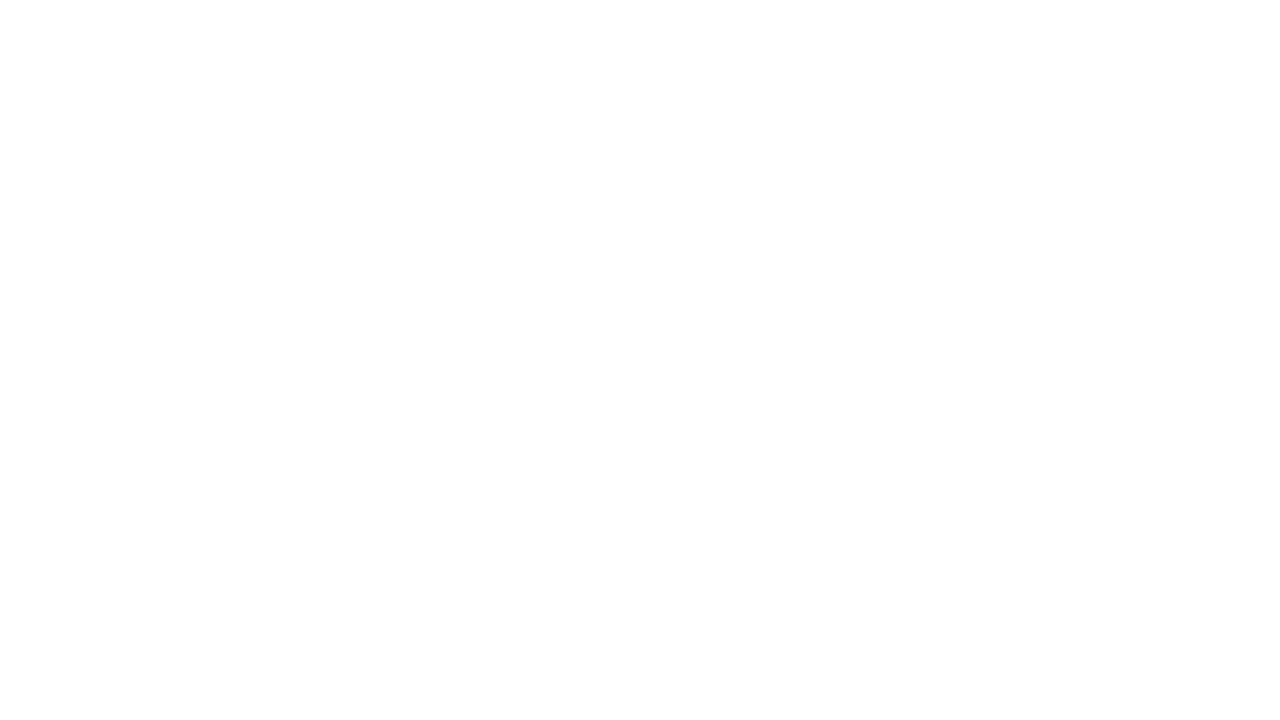

Verified link returned HTTP 200 status: https://hubtel.com/login
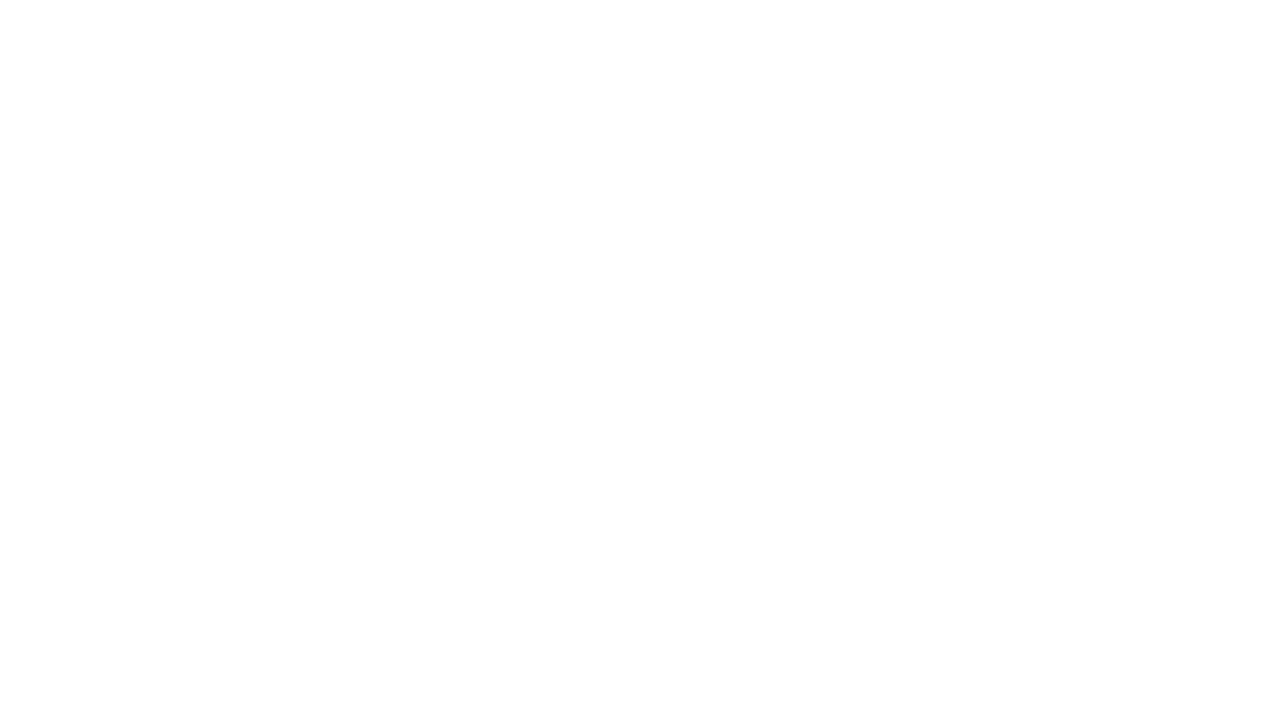

Navigated to restaurant link: https://explore.hubtel.com/forms/shops
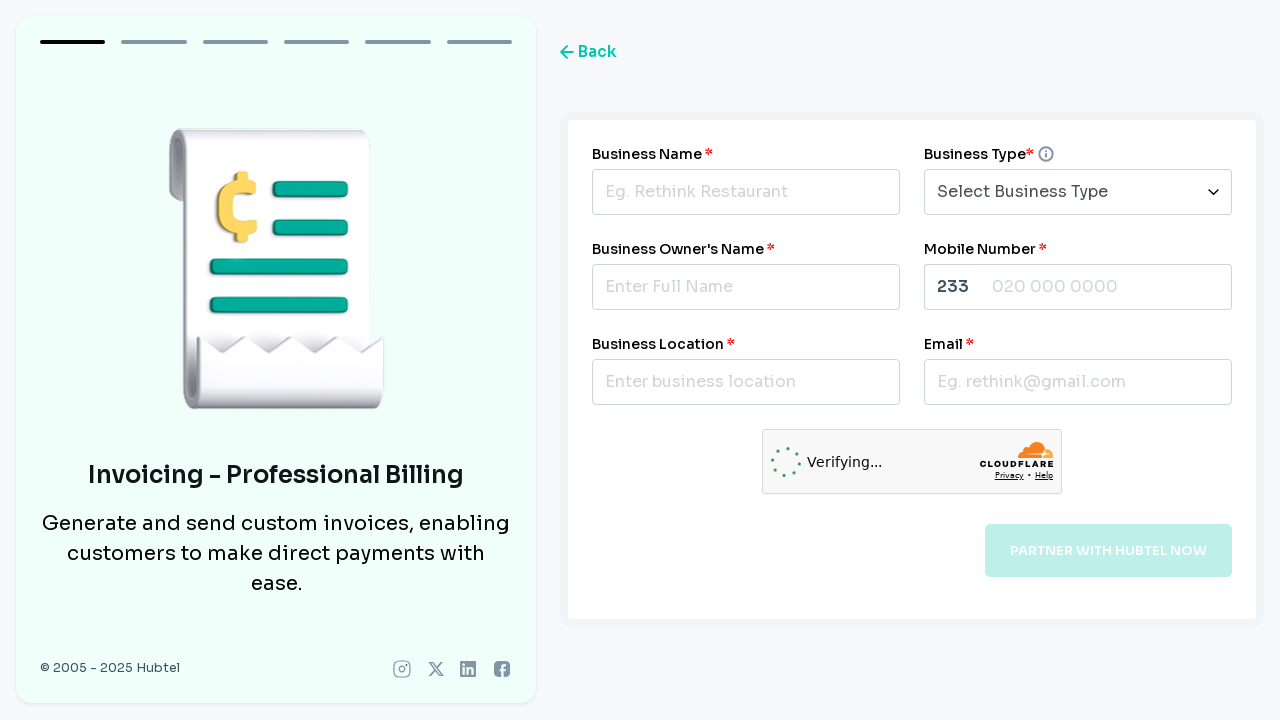

Verified link returned HTTP 200 status: https://explore.hubtel.com/forms/shops
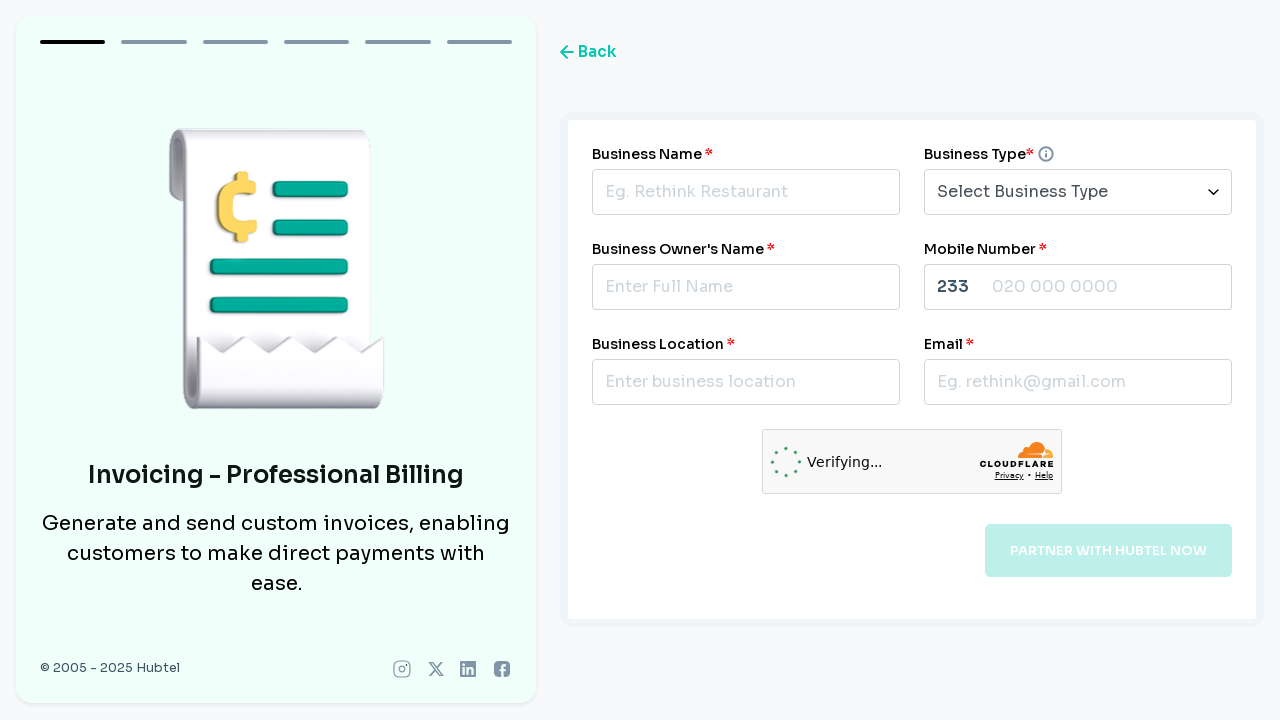

Navigated to restaurant link: https://explore.hubtel.com/forms/shops
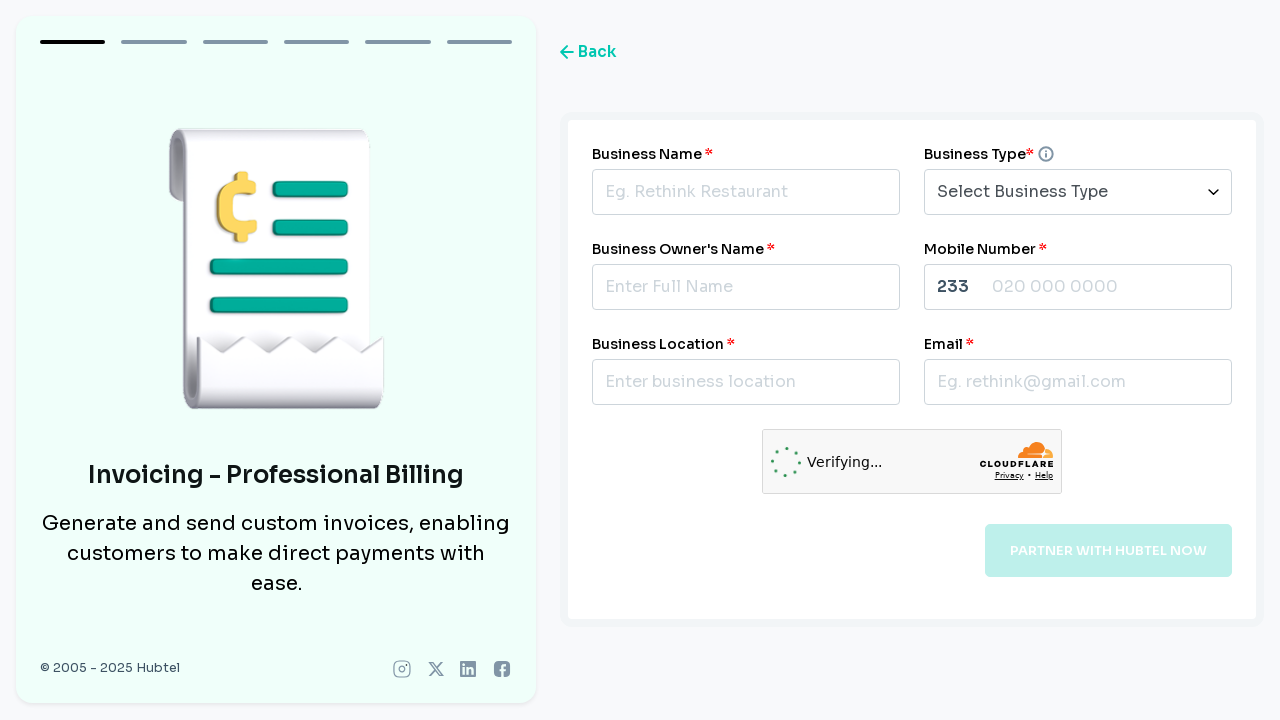

Verified link returned HTTP 200 status: https://explore.hubtel.com/forms/shops
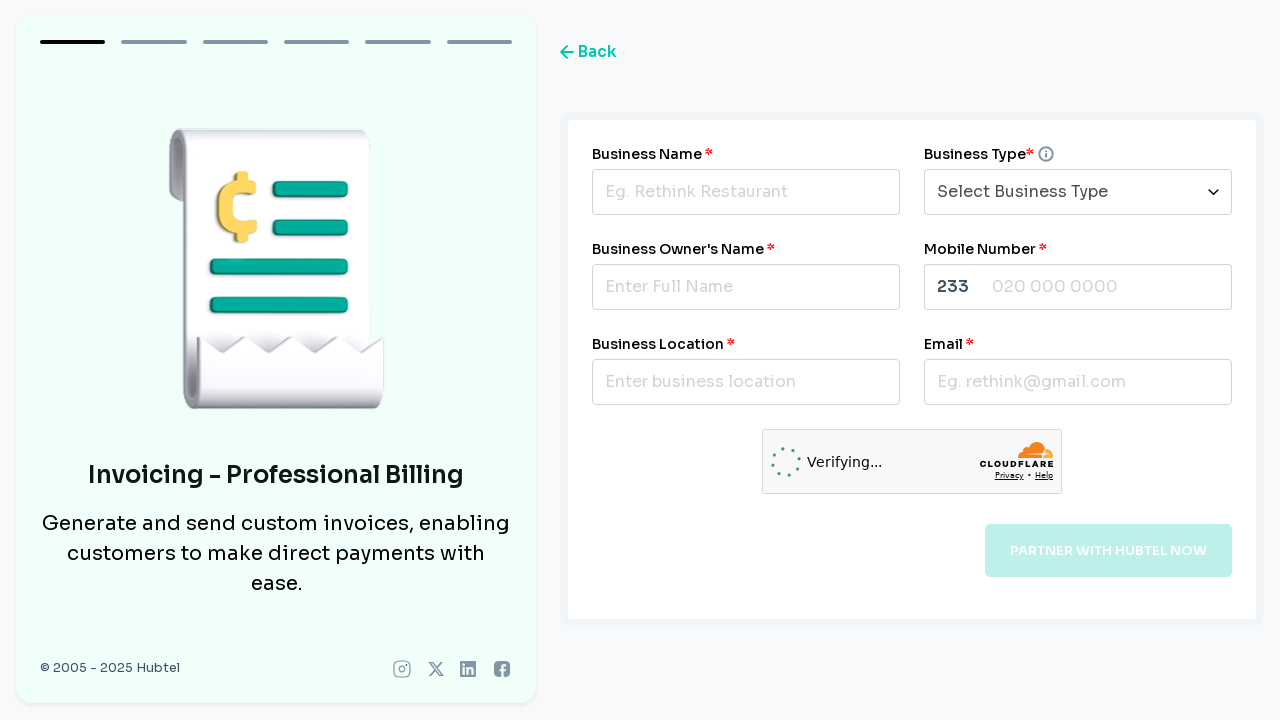

Navigated to restaurant link: https://explore.hubtel.com/pledge
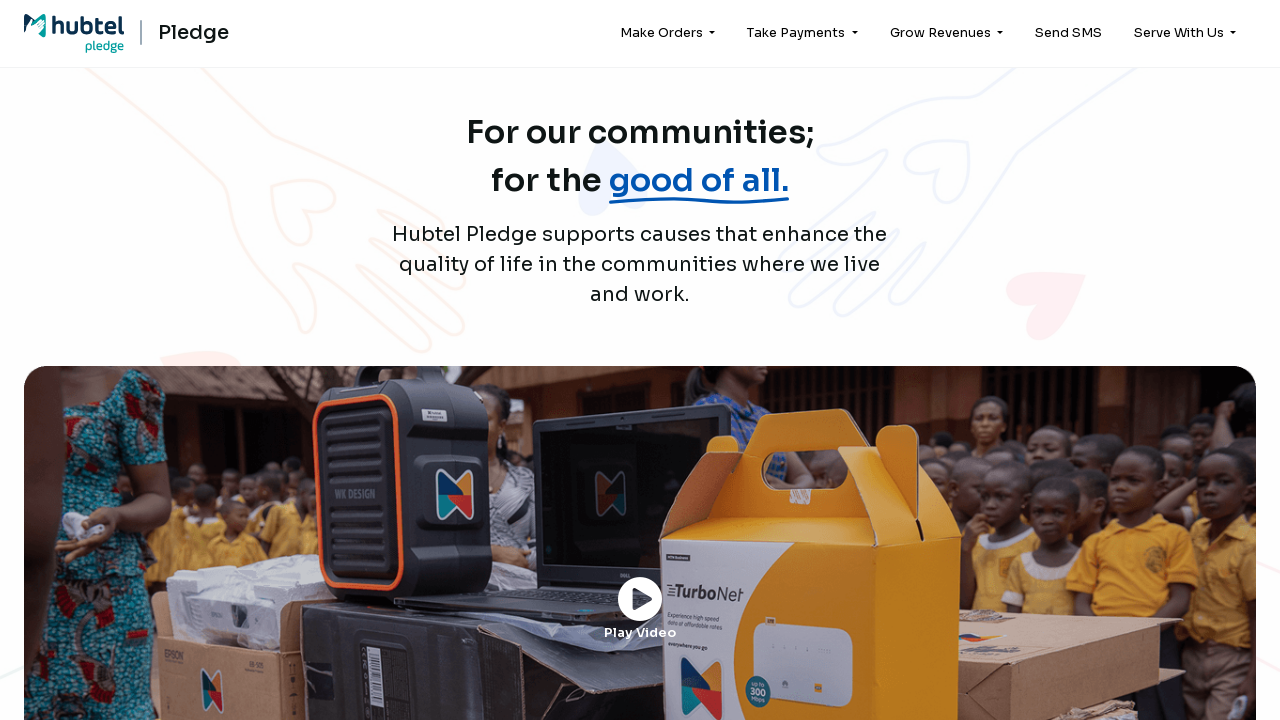

Verified link returned HTTP 200 status: https://explore.hubtel.com/pledge
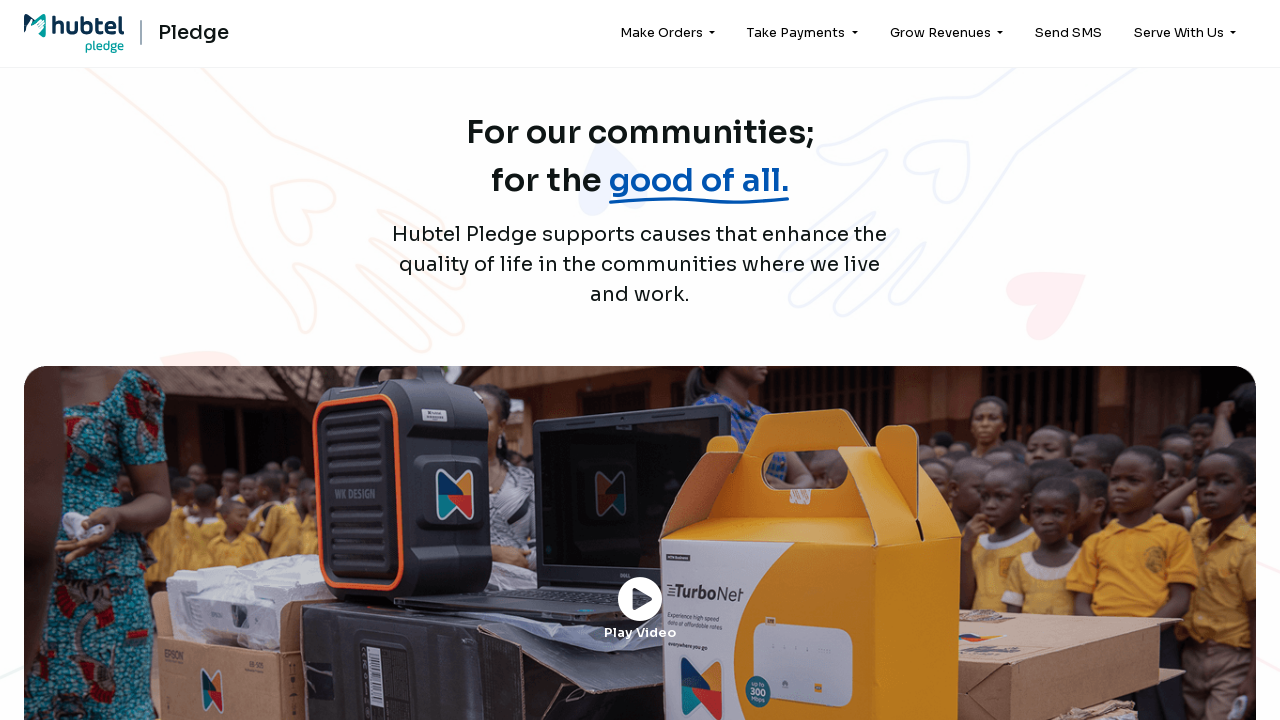

Navigated to restaurant link: https://play.google.com/store/apps/details?id=com.hubtel.hcb&hl=en
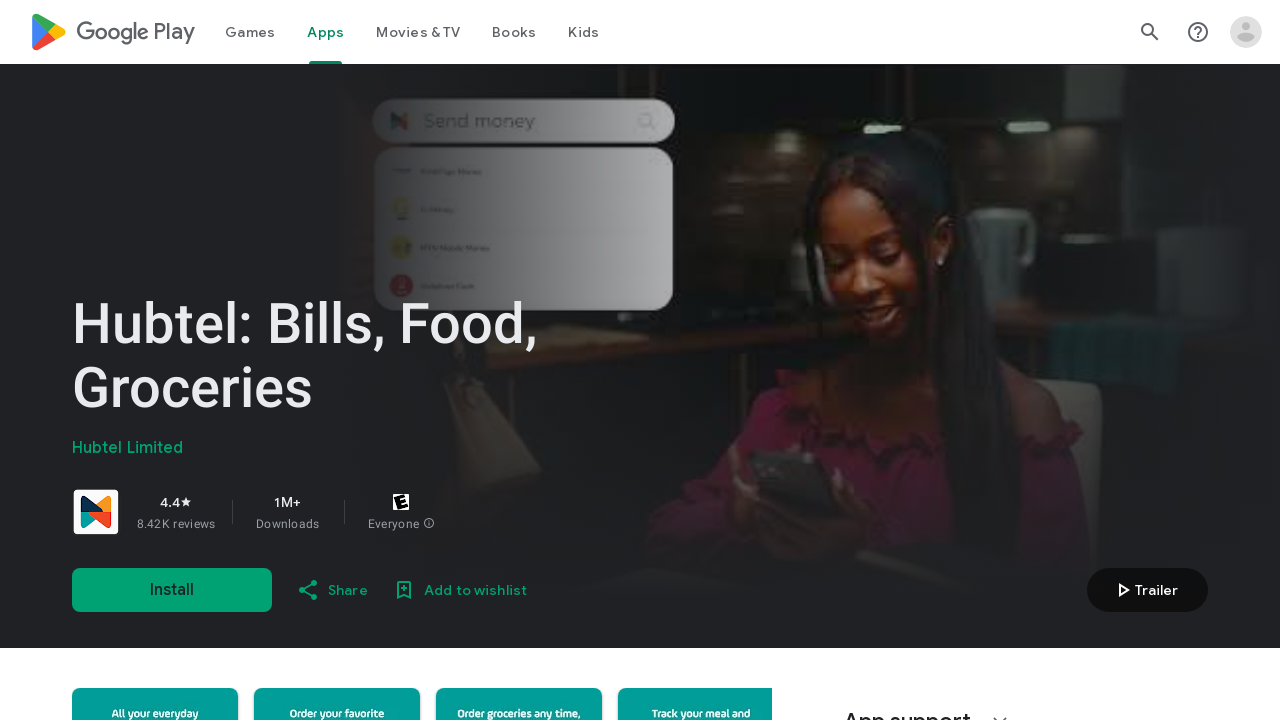

Verified link returned HTTP 200 status: https://play.google.com/store/apps/details?id=com.hubtel.hcb&hl=en
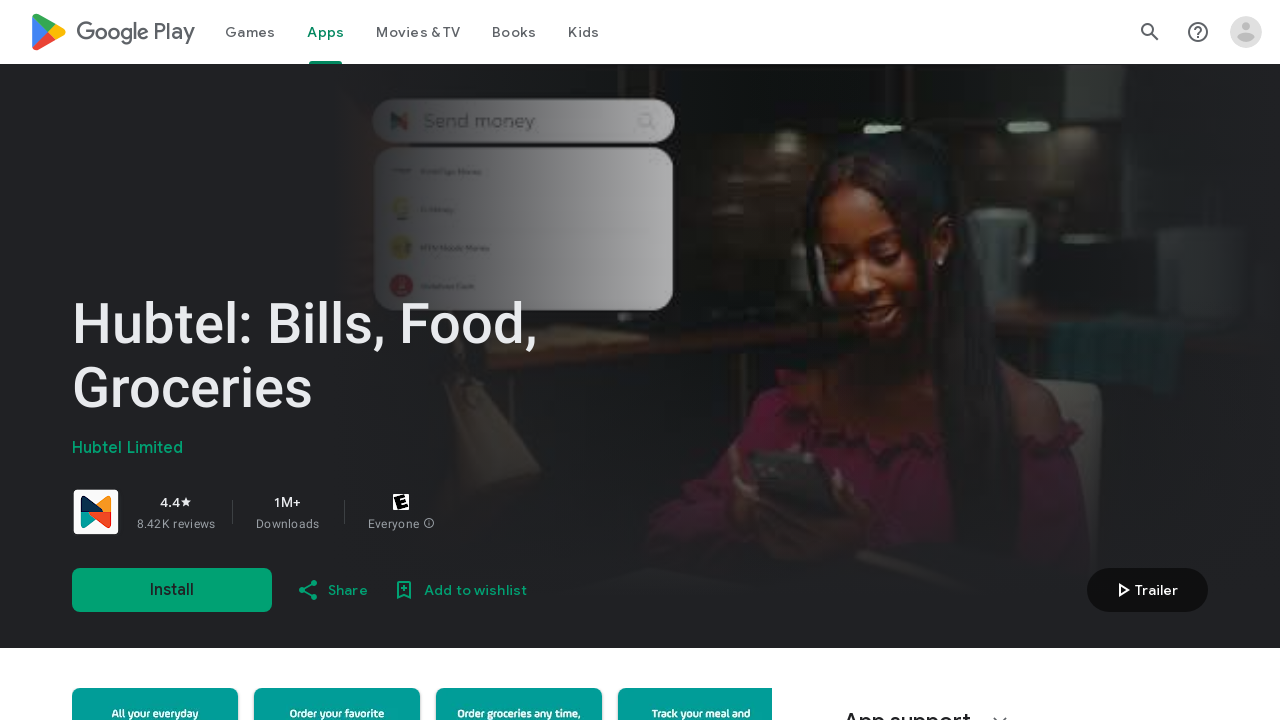

Navigated to restaurant link: https://itunes.apple.com/gh/app/hubtel-me/id1276144206?mt=8
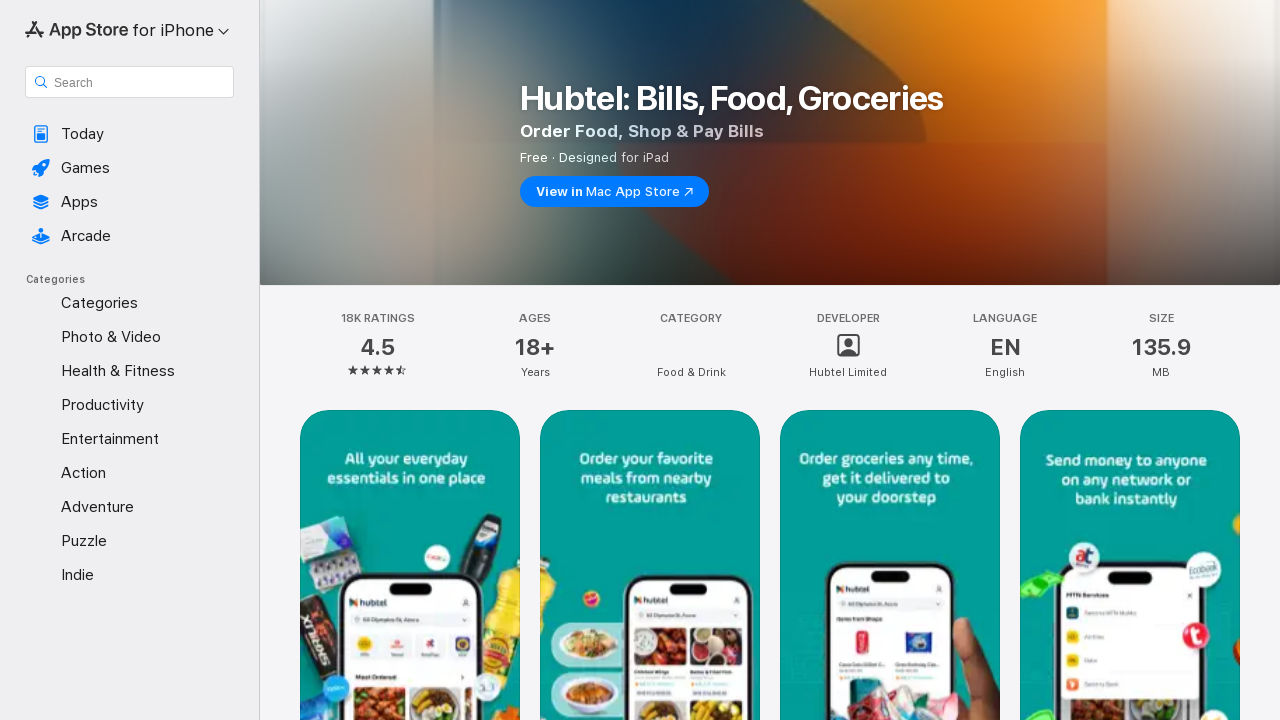

Verified link returned HTTP 200 status: https://itunes.apple.com/gh/app/hubtel-me/id1276144206?mt=8
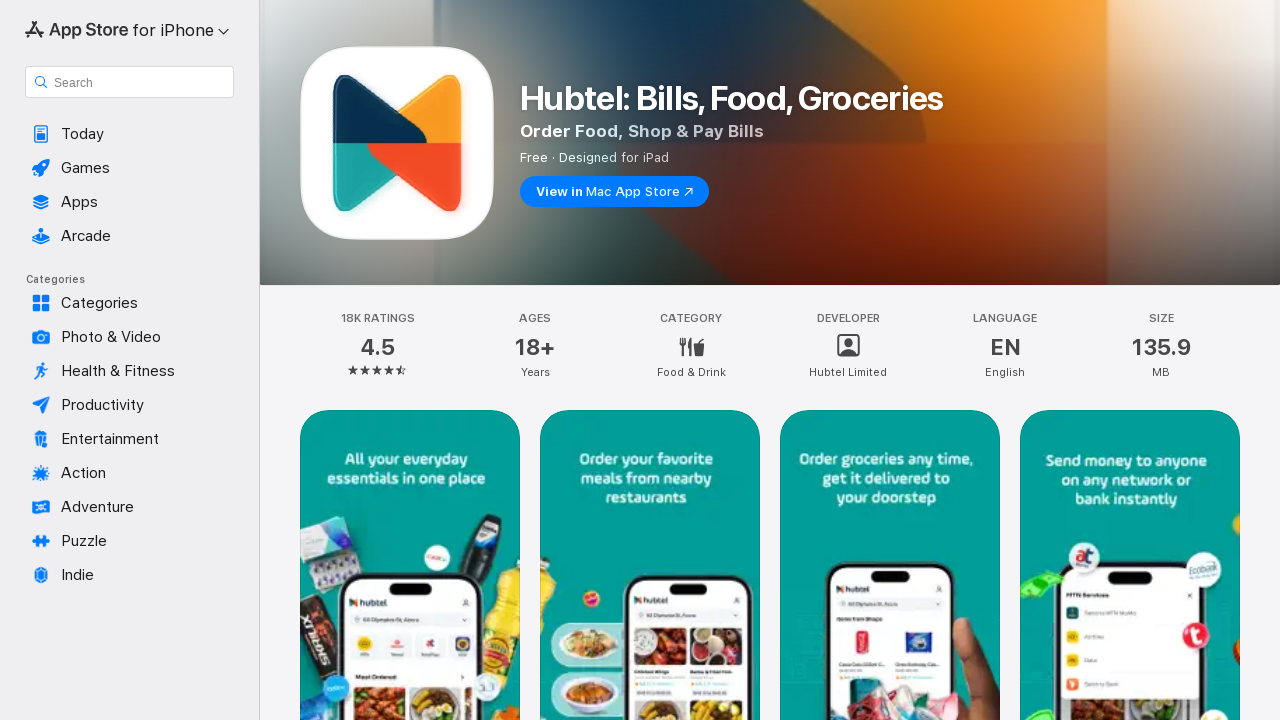

Navigated to restaurant link: https://appgallery.huawei.com/app/C101763075
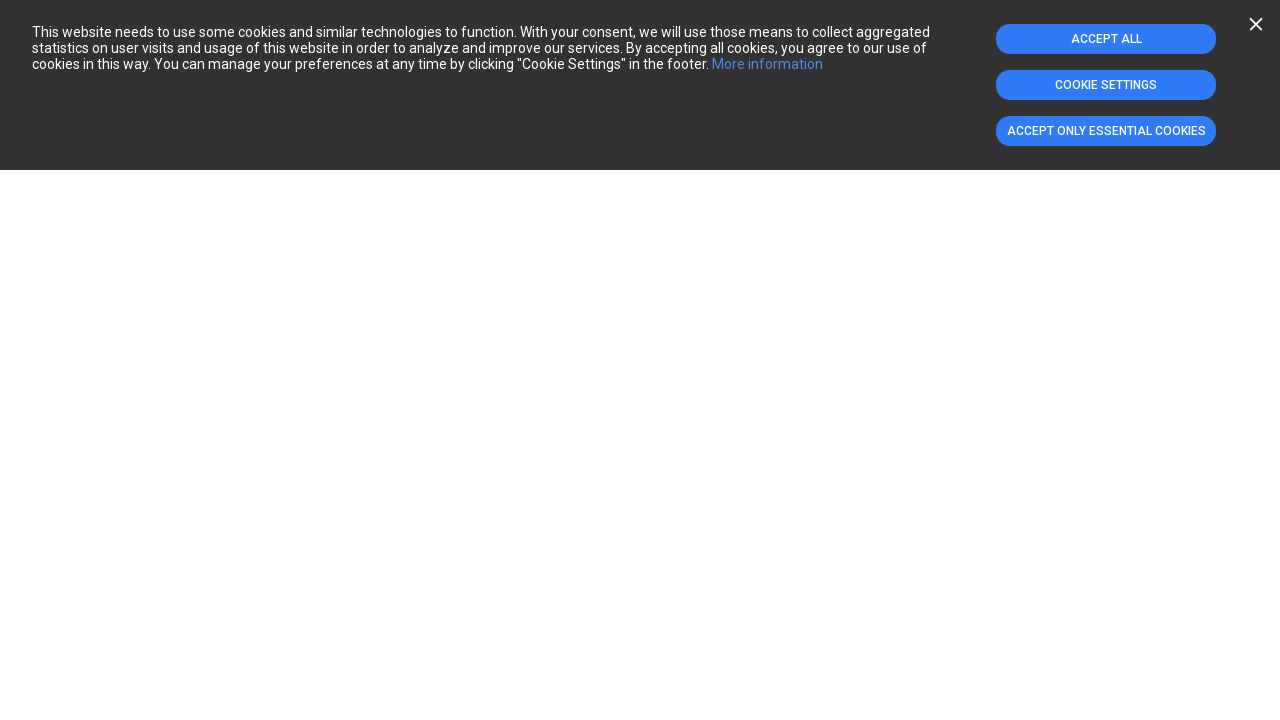

Verified link returned HTTP 200 status: https://appgallery.huawei.com/app/C101763075
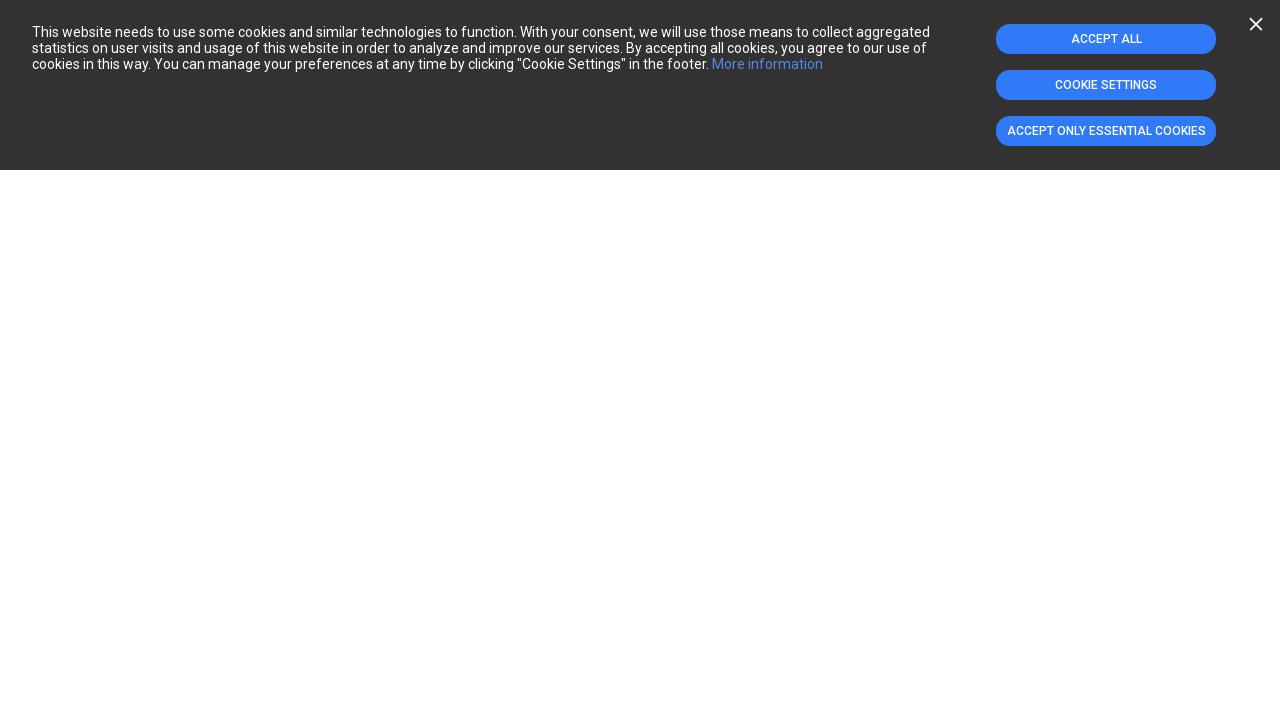

Navigated to restaurant link: https://explore.hubtel.com/team
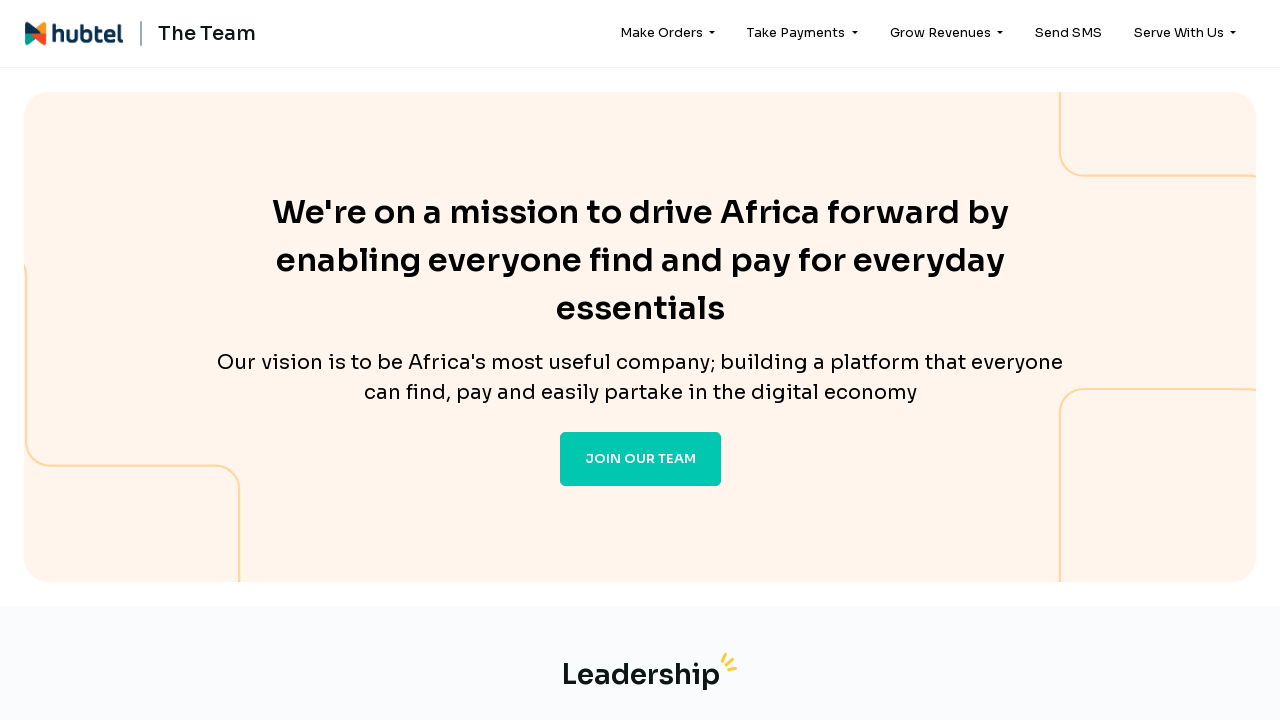

Verified link returned HTTP 200 status: https://explore.hubtel.com/team
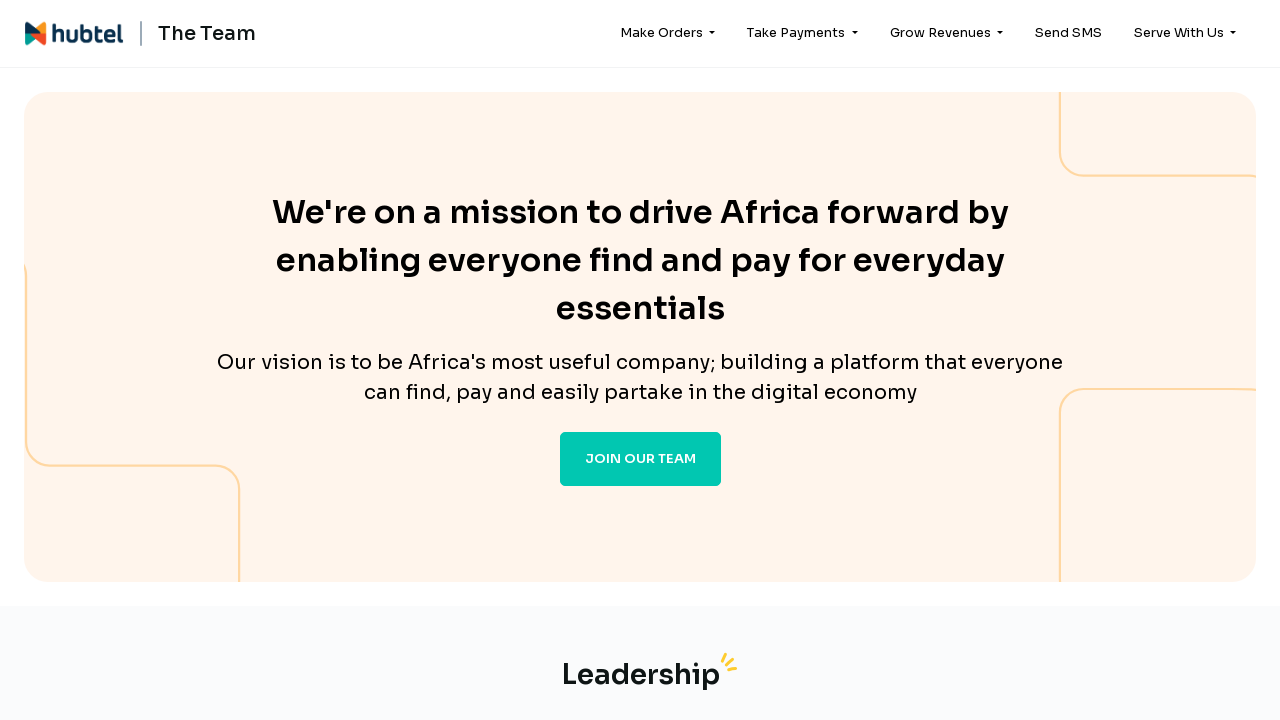

Navigated to restaurant link: https://explore.hubtel.com/careers
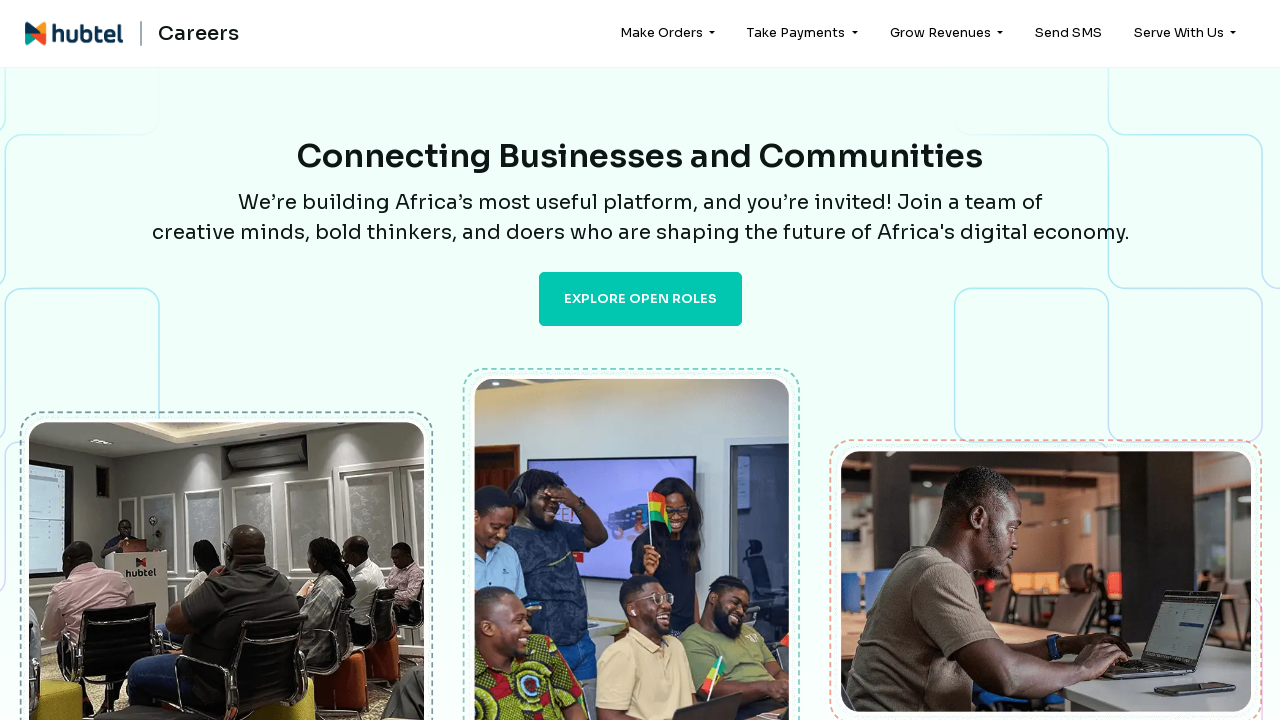

Verified link returned HTTP 200 status: https://explore.hubtel.com/careers
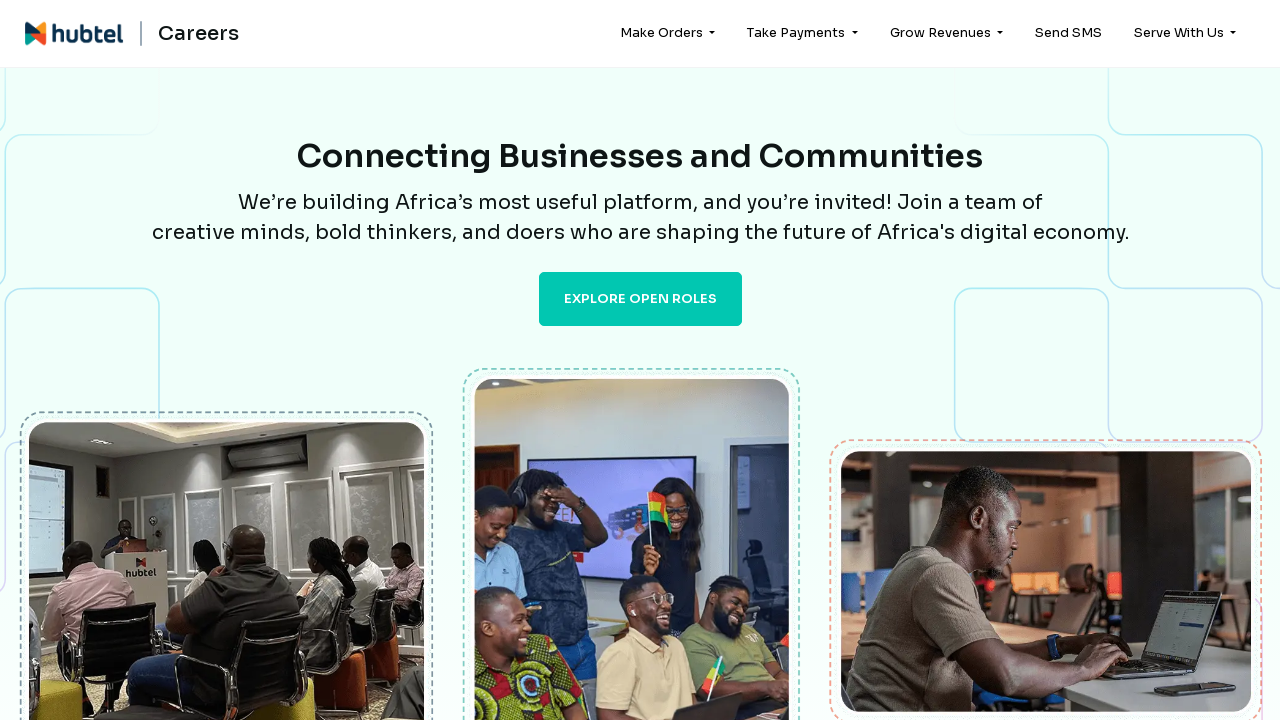

Navigated to restaurant link: https://news.hubtel.com
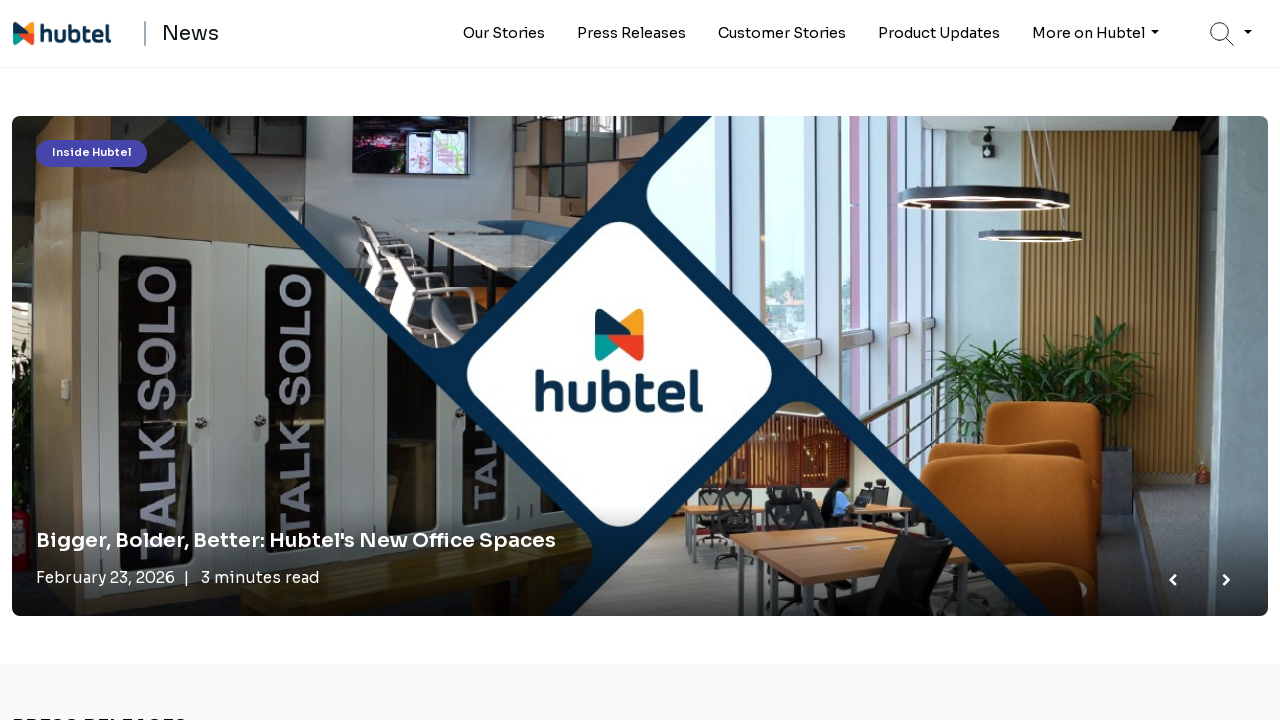

Verified link returned HTTP 200 status: https://news.hubtel.com
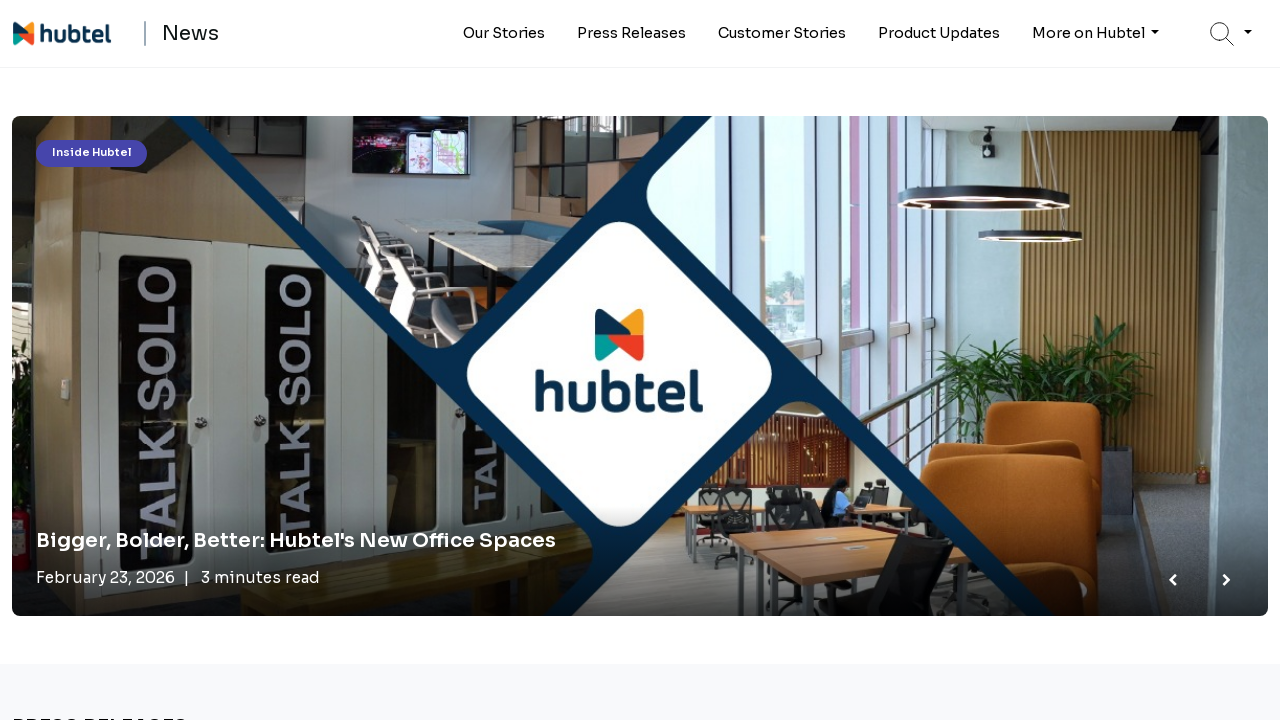

Navigated to restaurant link: https://explore.hubtel.com/legal/terms
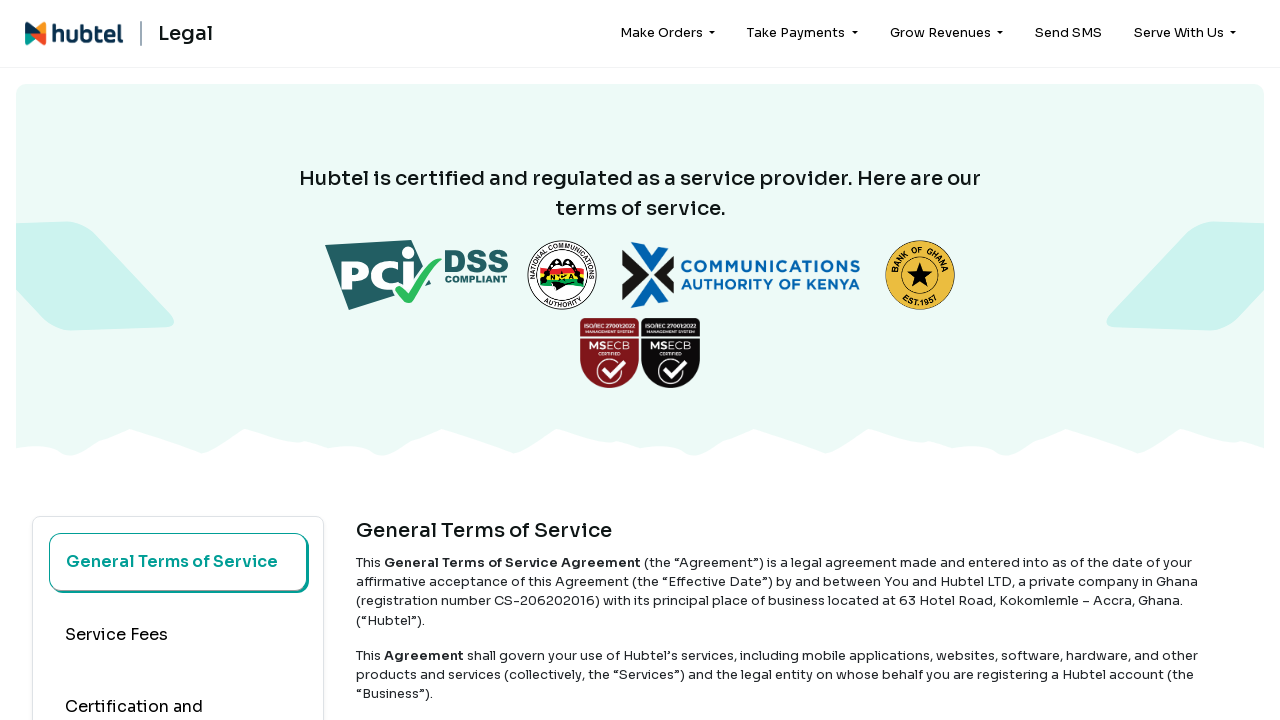

Verified link returned HTTP 200 status: https://explore.hubtel.com/legal/terms
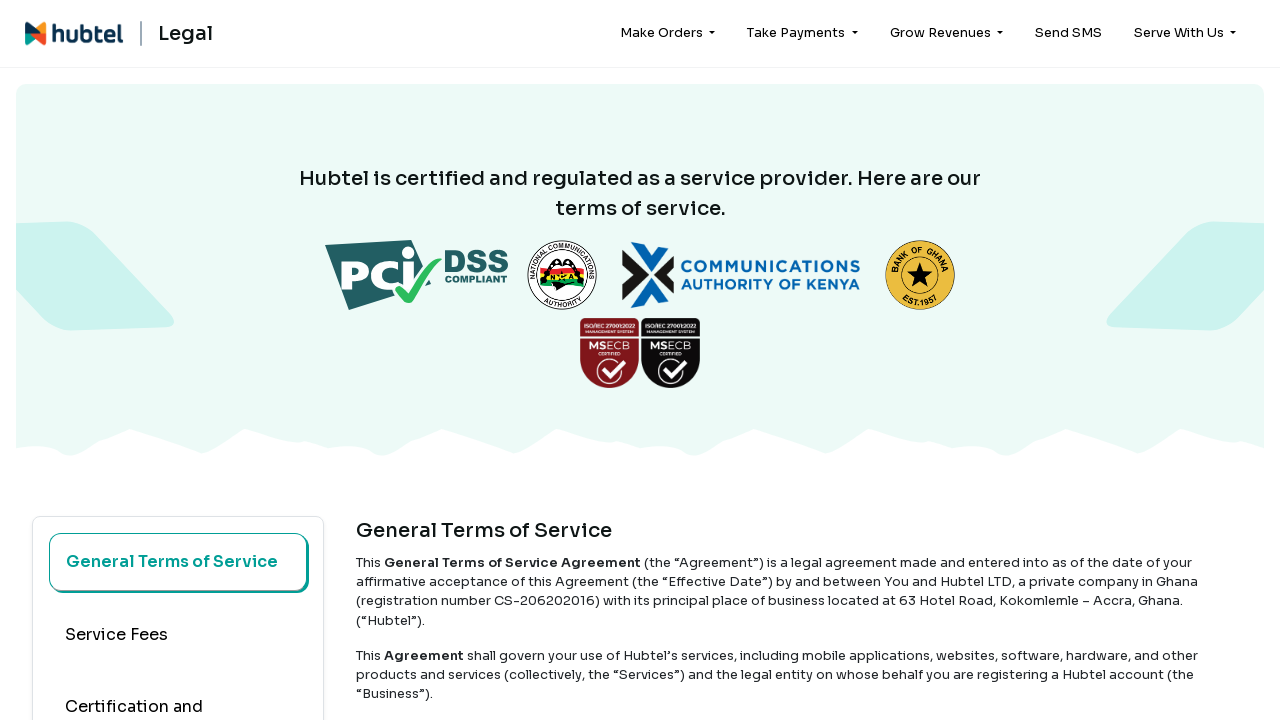

Navigated to restaurant link: https://explore.hubtel.com/premium-billing
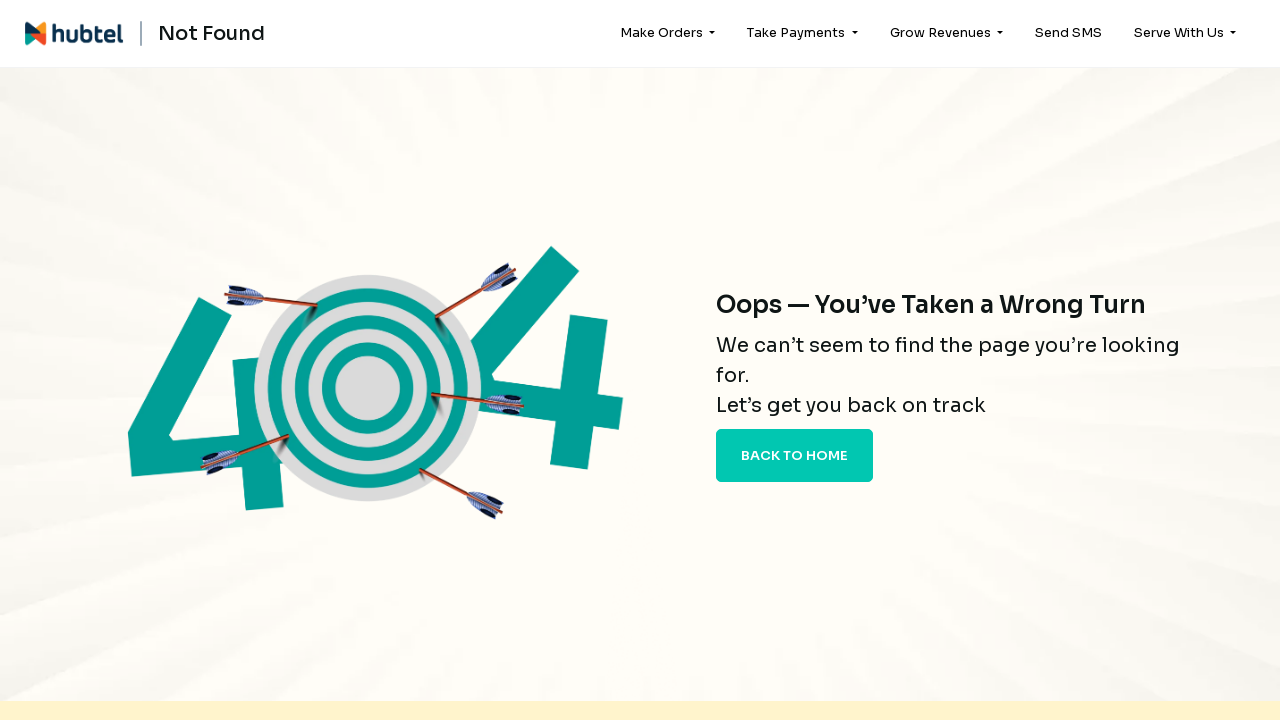

Failed to load link https://explore.hubtel.com/premium-billing: Link https://explore.hubtel.com/premium-billing returned status 404
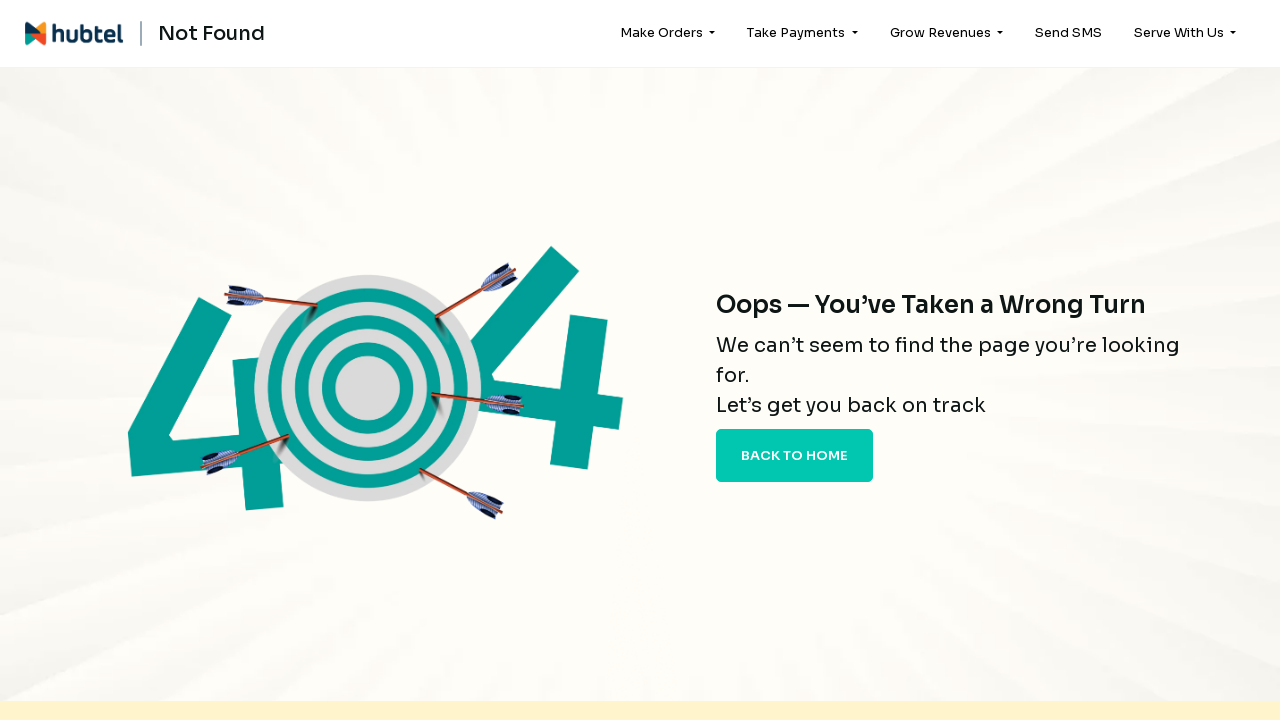

Navigated to restaurant link: https://developers.hubtel.com
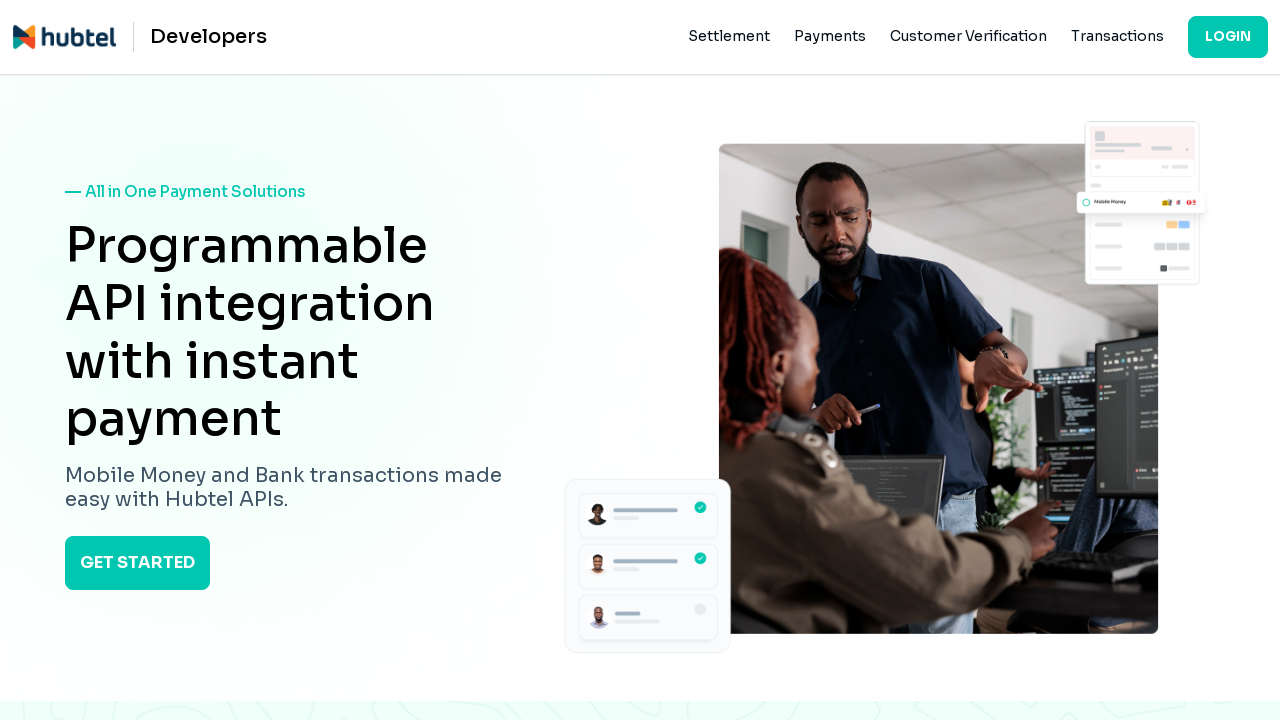

Verified link returned HTTP 200 status: https://developers.hubtel.com
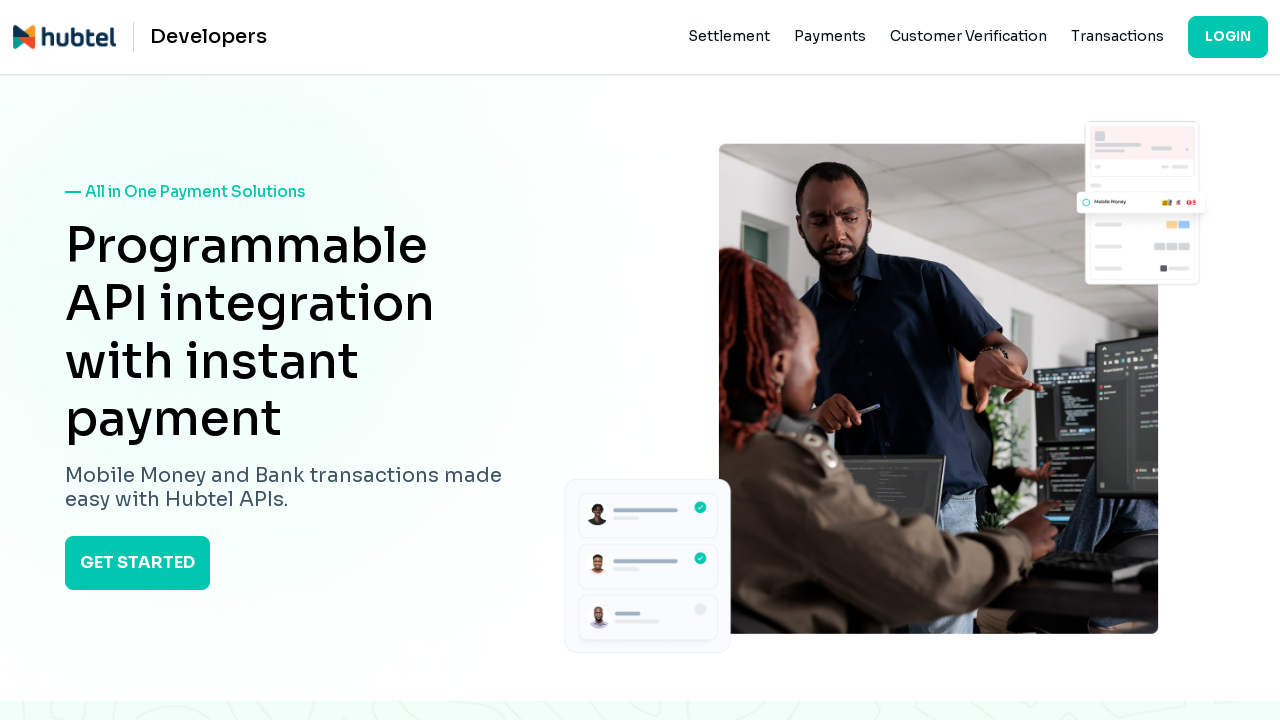

Navigated to restaurant link: https://explore.hubtel.com/get-in-touch
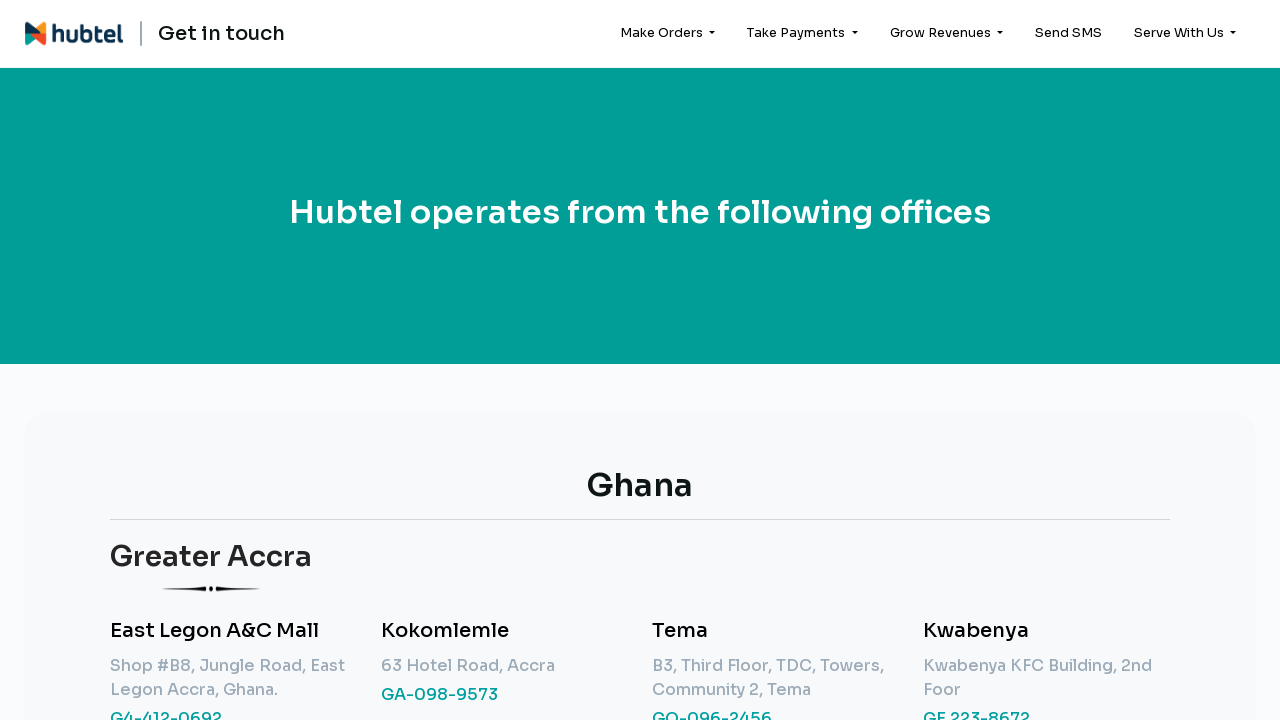

Verified link returned HTTP 200 status: https://explore.hubtel.com/get-in-touch
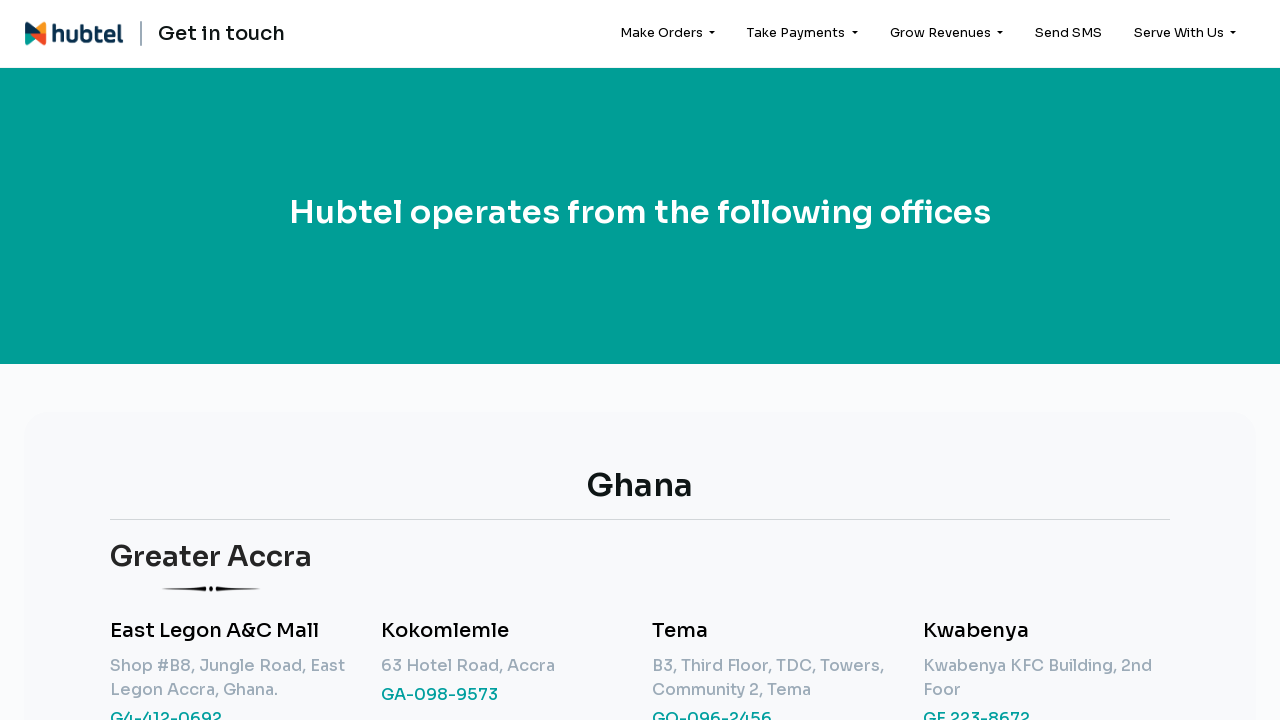

Navigated to restaurant link: https://explore.hubtel.com/legal
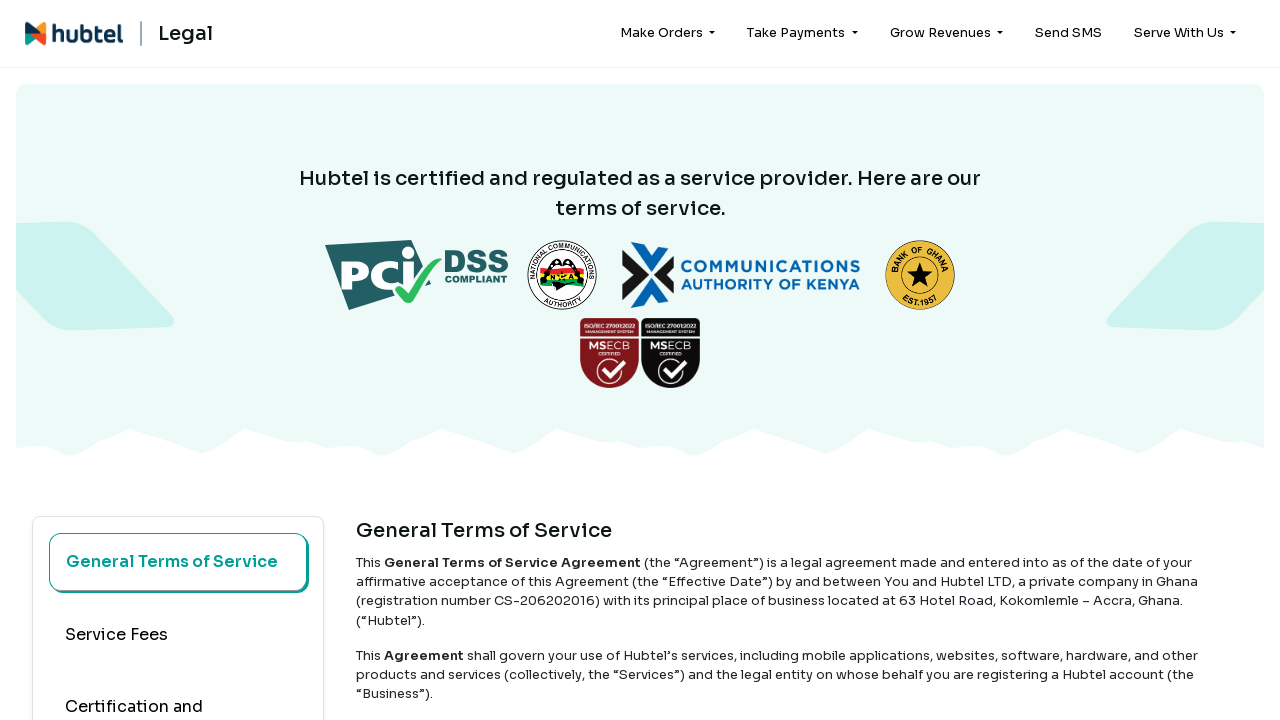

Verified link returned HTTP 200 status: https://explore.hubtel.com/legal
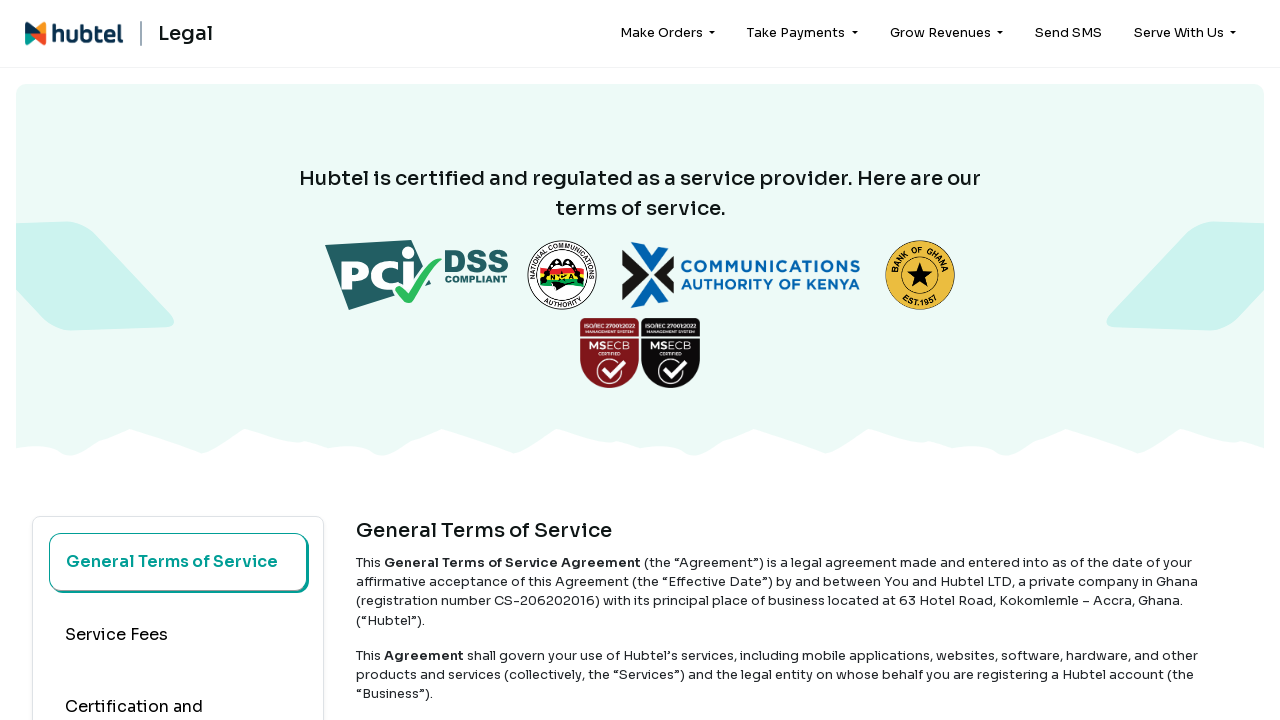

Navigated to restaurant link: https://explore.hubtel.com/pledge
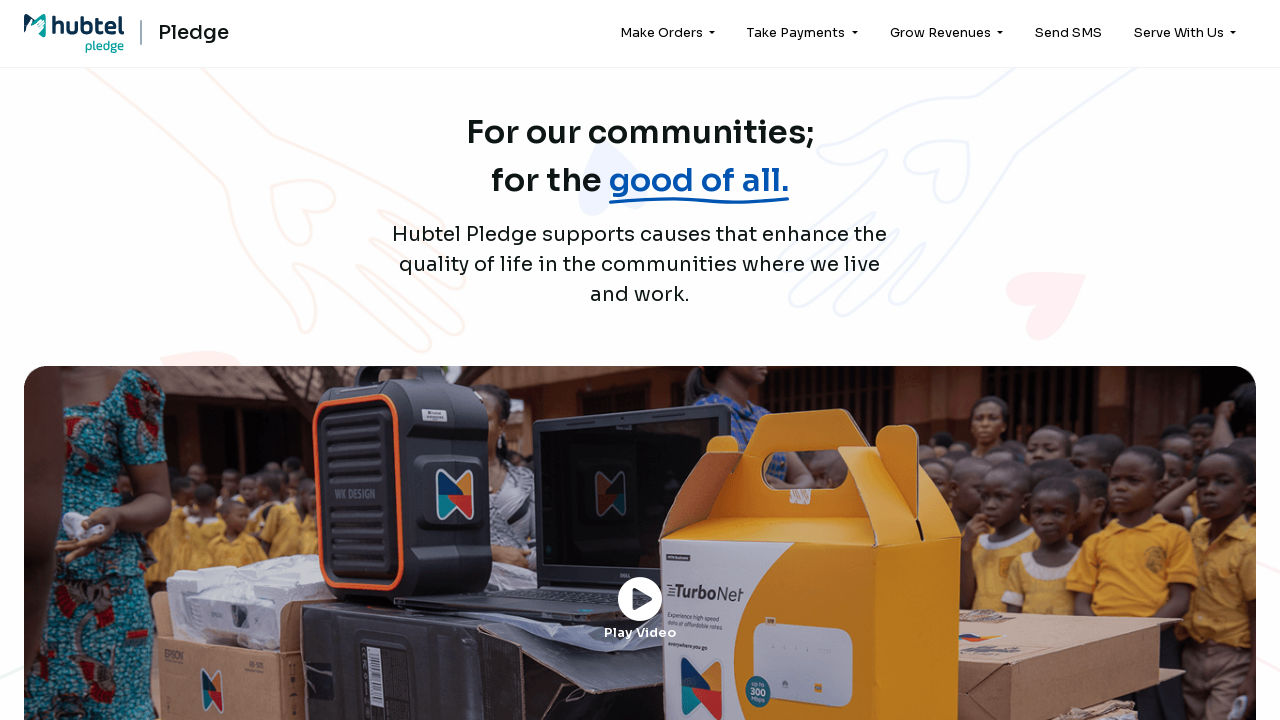

Verified link returned HTTP 200 status: https://explore.hubtel.com/pledge
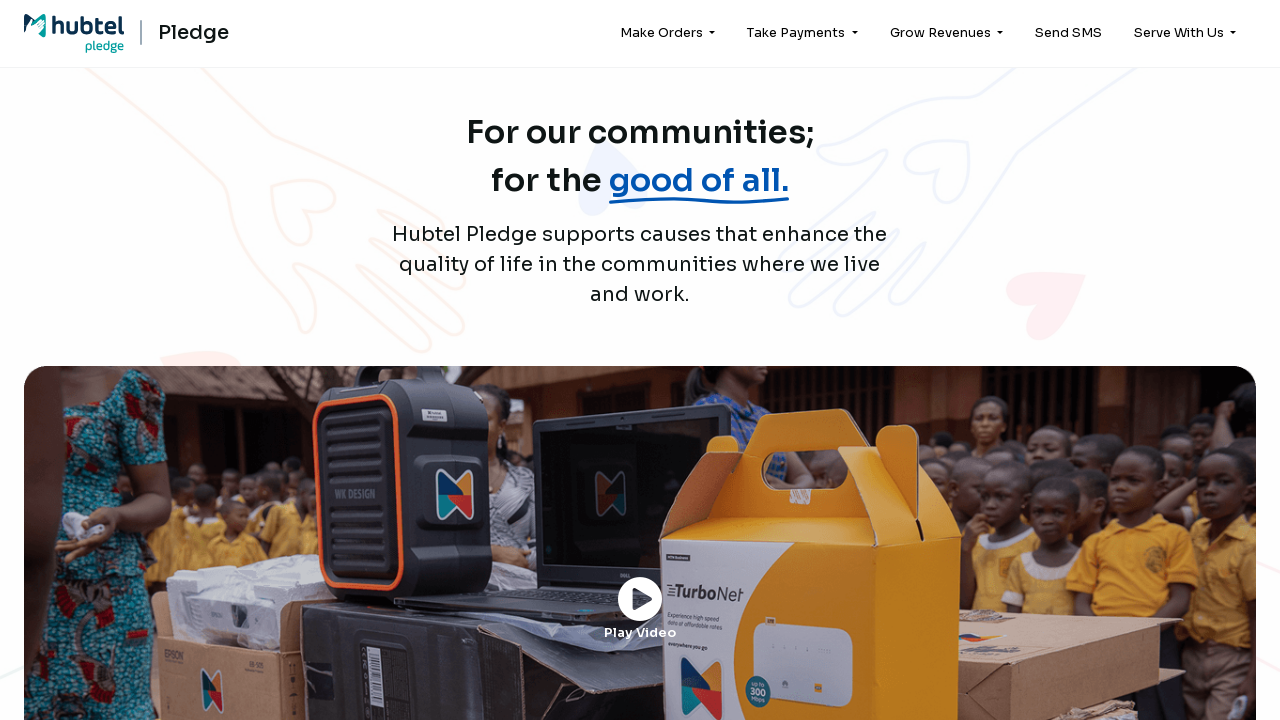

Navigated to restaurant link: https://play.google.com/store/apps/details?id=com.hubtel.hcb&hl=en
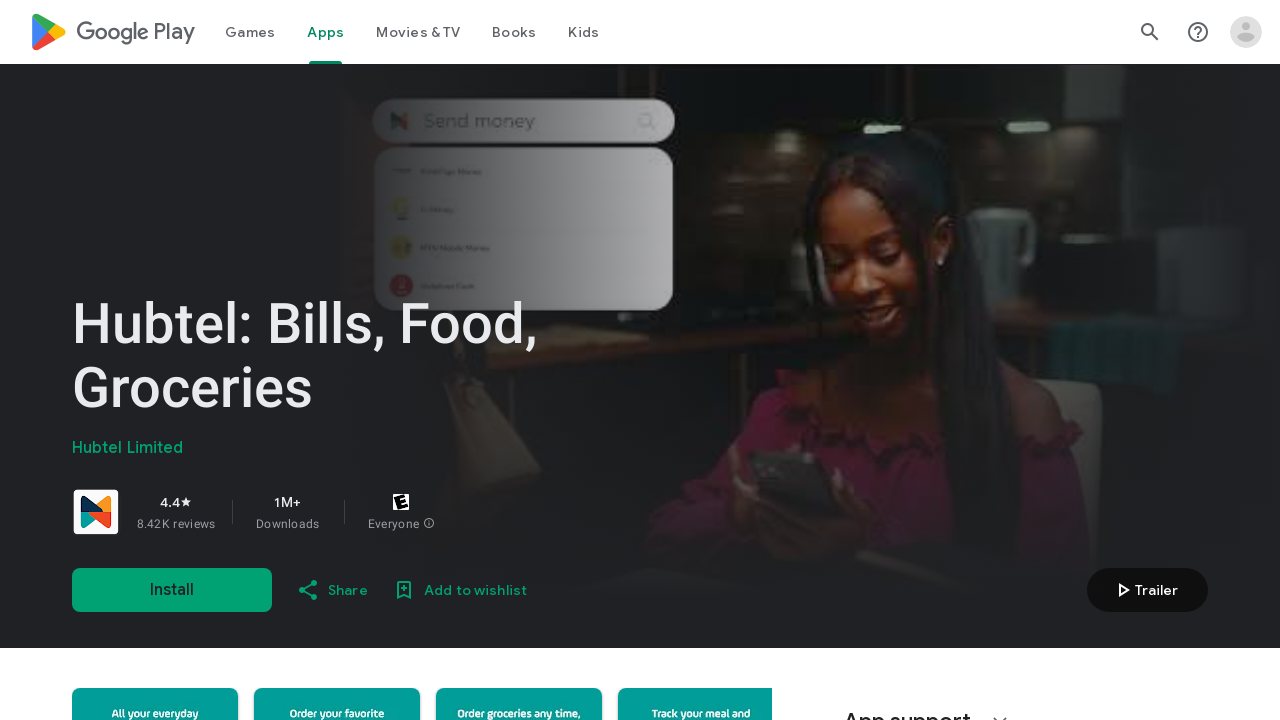

Verified link returned HTTP 200 status: https://play.google.com/store/apps/details?id=com.hubtel.hcb&hl=en
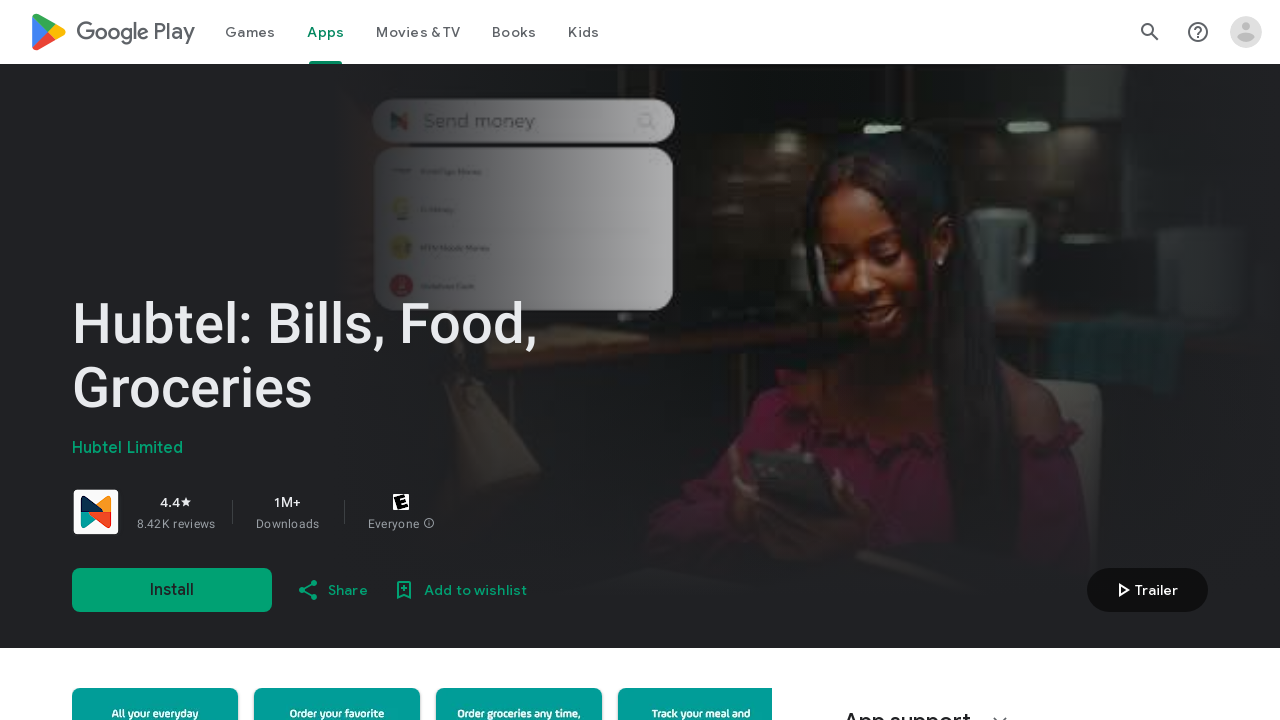

Navigated to restaurant link: https://itunes.apple.com/gh/app/hubtel-me/id1276144206?mt=8
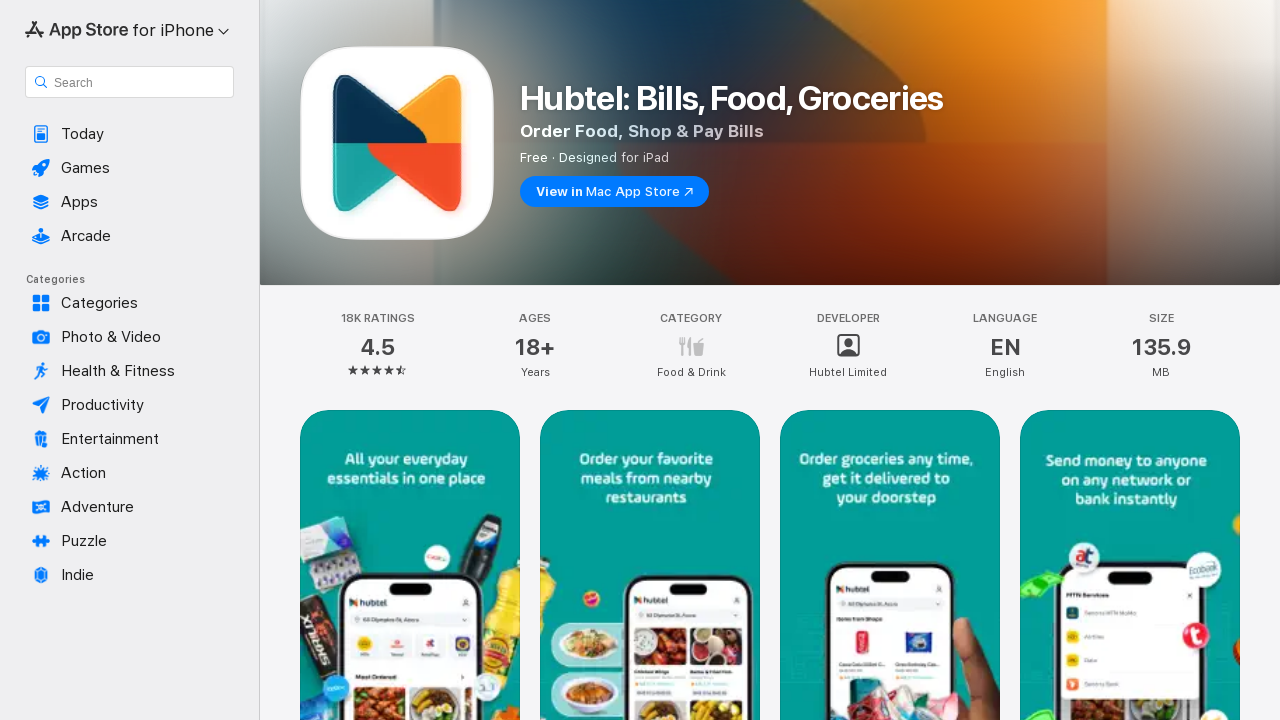

Verified link returned HTTP 200 status: https://itunes.apple.com/gh/app/hubtel-me/id1276144206?mt=8
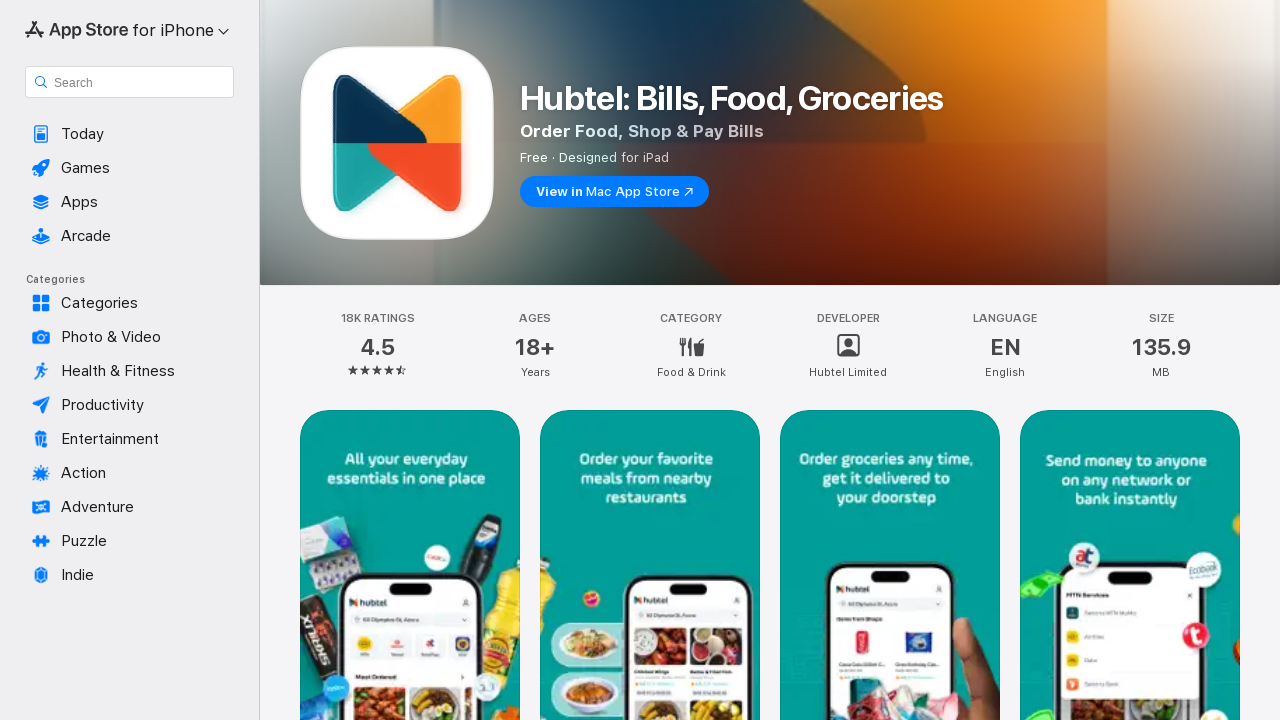

Navigated to restaurant link: https://appgallery.huawei.com/app/C101763075
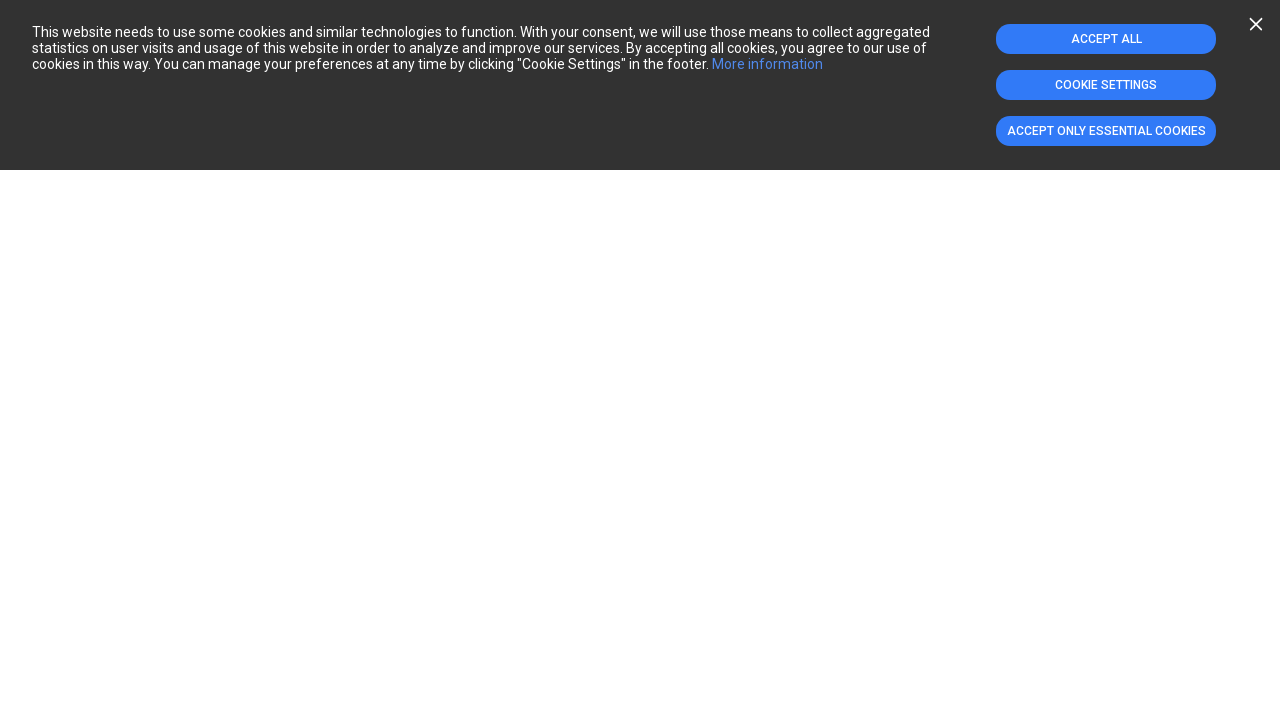

Verified link returned HTTP 200 status: https://appgallery.huawei.com/app/C101763075
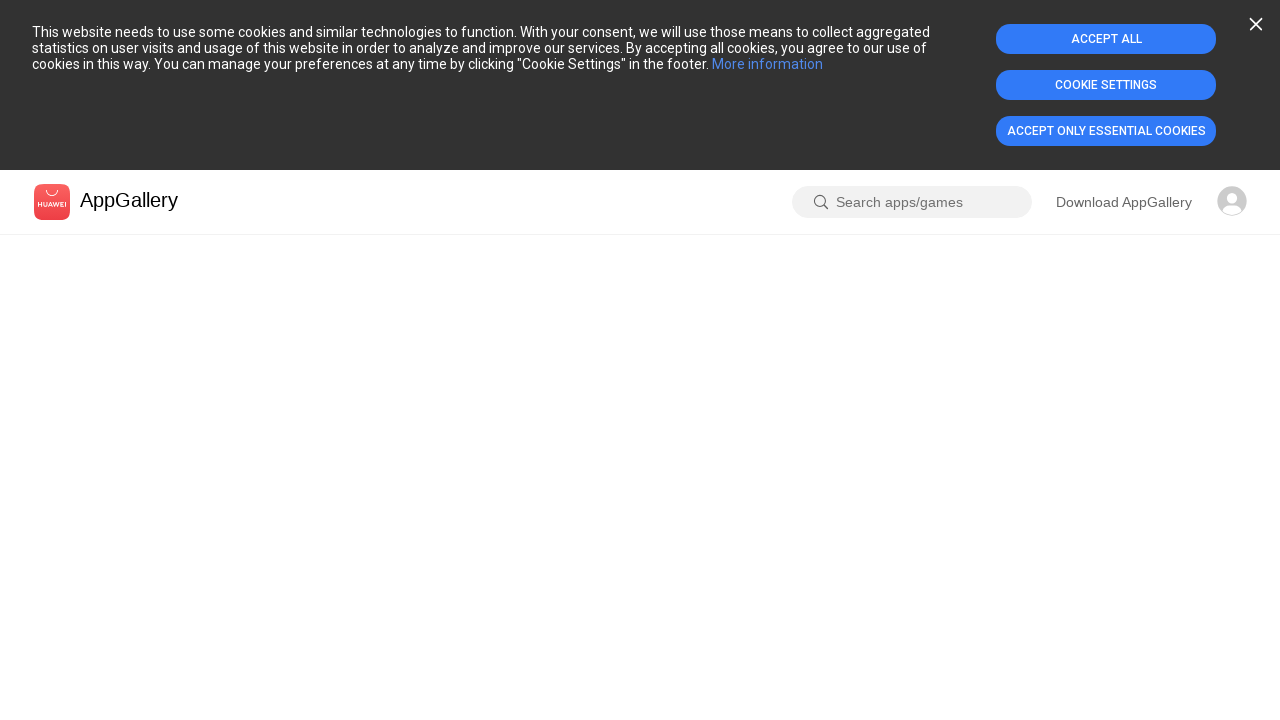

Navigated to restaurant link: https://news.hubtel.com/hubtel-celebrates-20-years-of-connecting-businesses-to-communities/
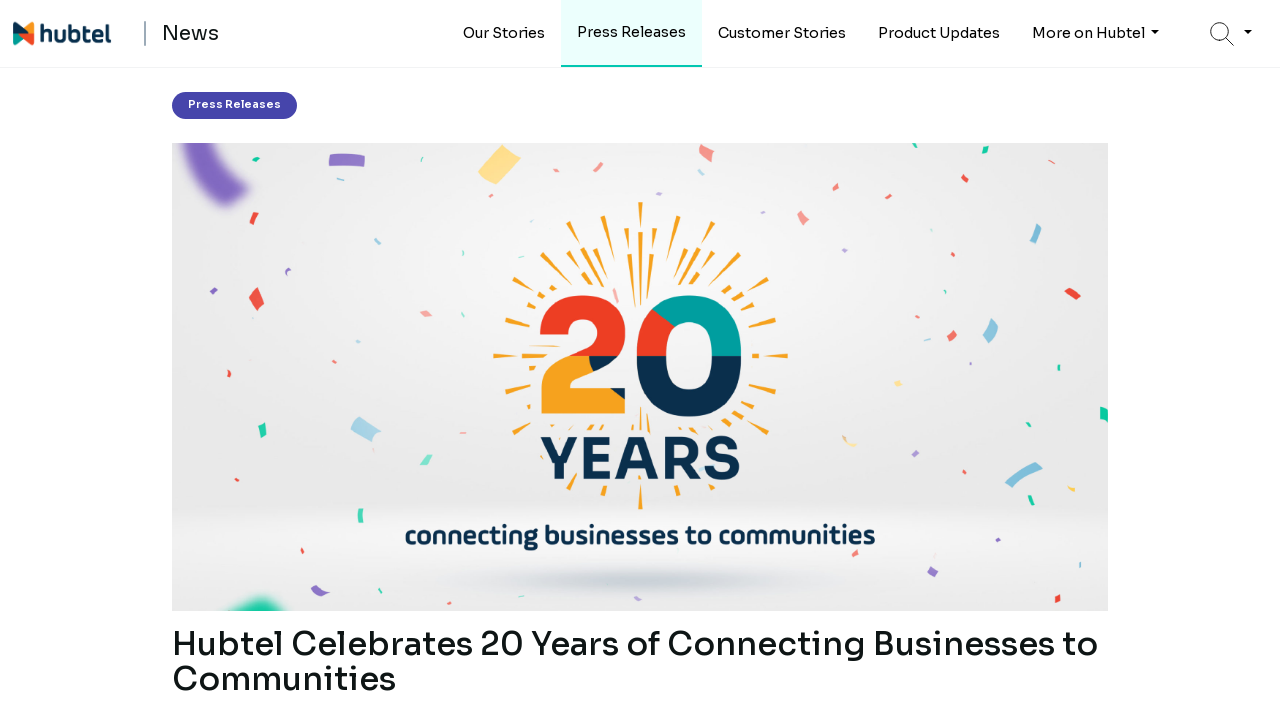

Verified link returned HTTP 200 status: https://news.hubtel.com/hubtel-celebrates-20-years-of-connecting-businesses-to-communities/
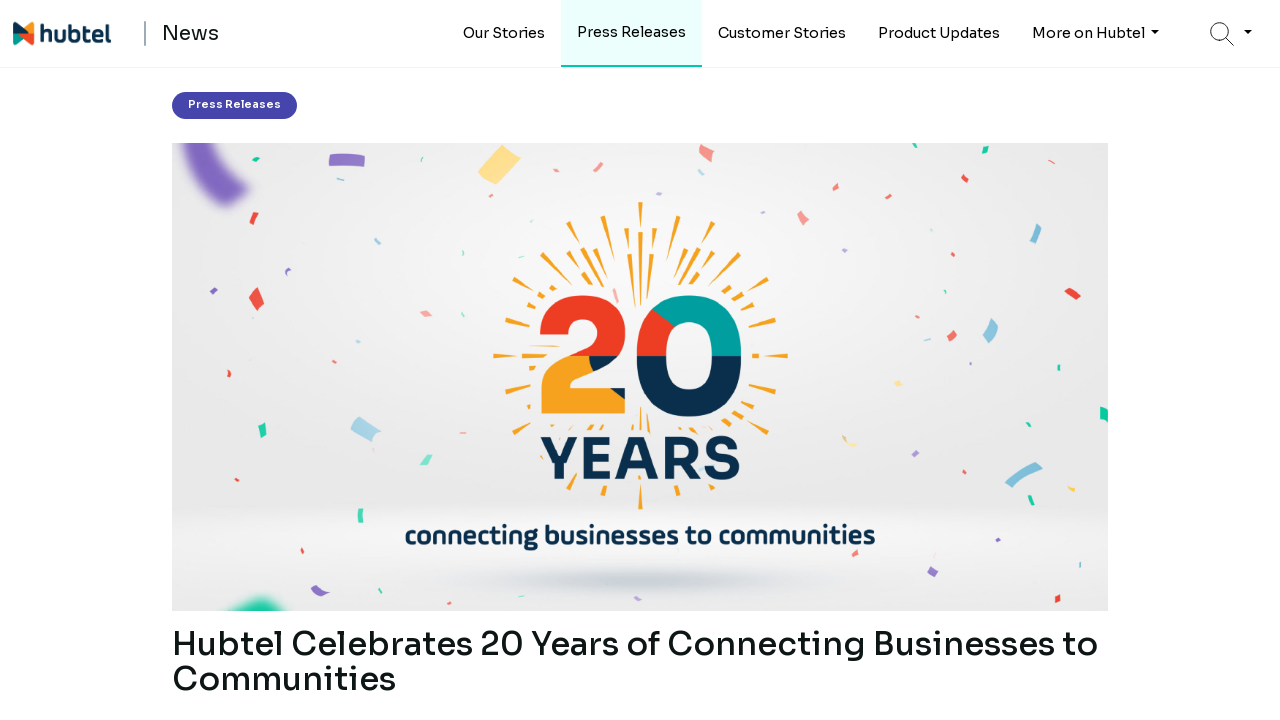

Navigated to restaurant link: https://explore.hubtel.com/get-in-touch
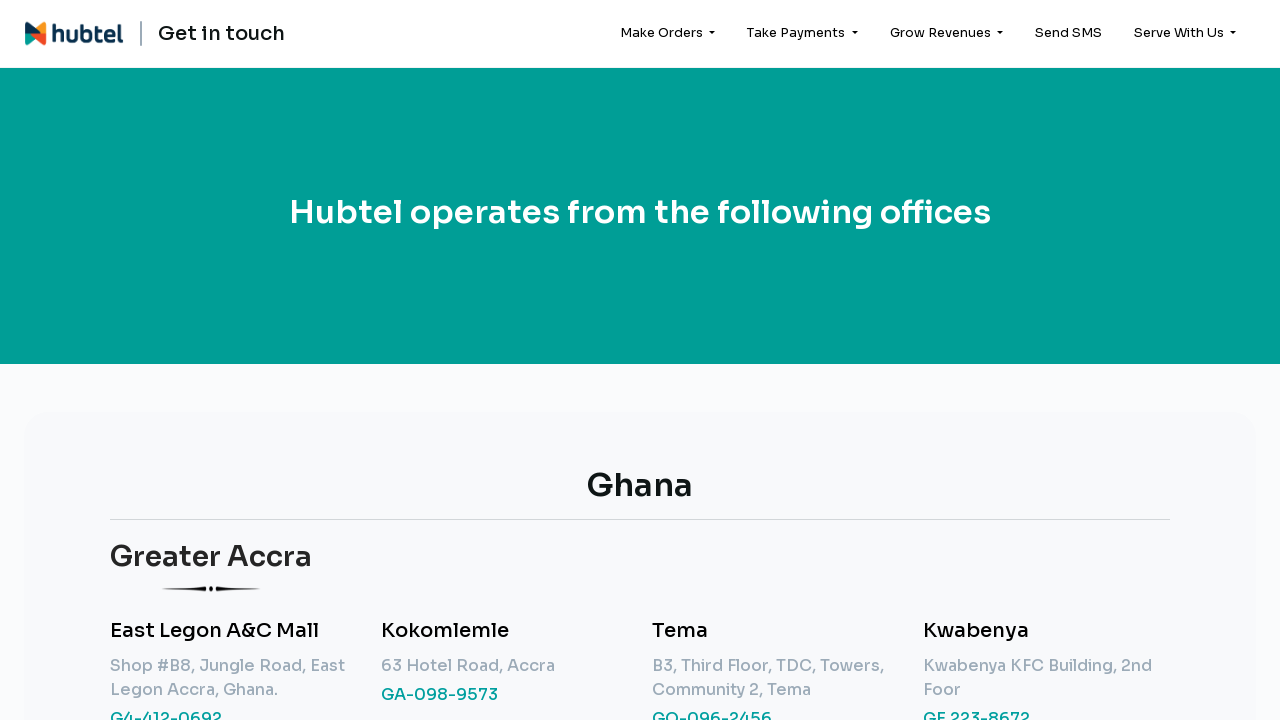

Verified link returned HTTP 200 status: https://explore.hubtel.com/get-in-touch
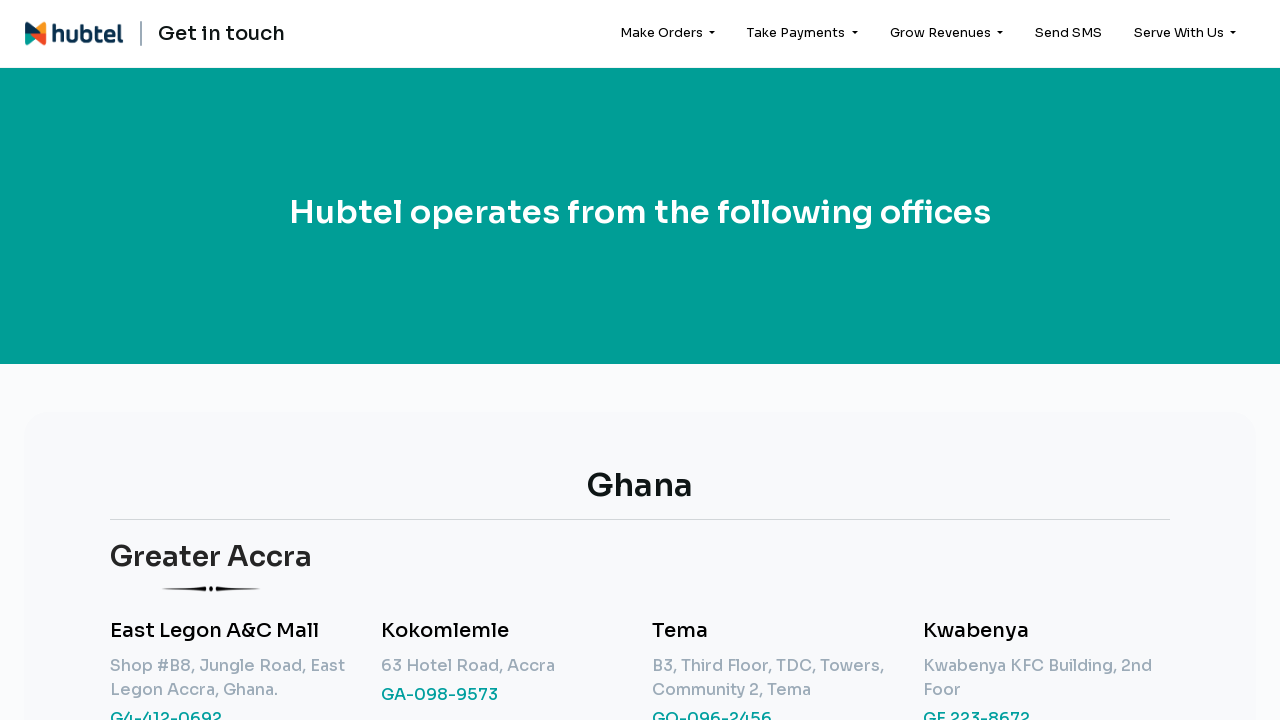

Failed to load link https://www.instagram.com/hubtel/?hl=en: Page.goto: net::ERR_FAILED at https://www.instagram.com/hubtel/?hl=en
Call log:
  - navigating to "https://www.instagram.com/hubtel/?hl=en", waiting until "domcontentloaded"

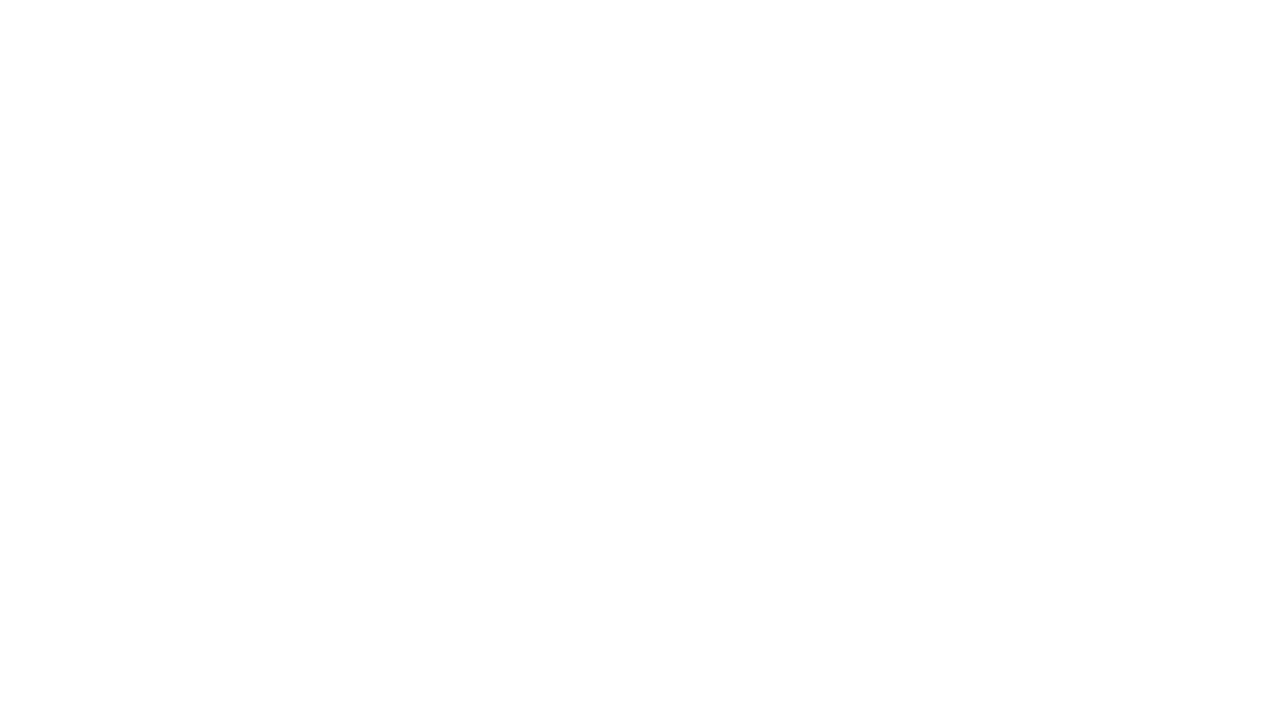

Failed to load link https://twitter.com/hubtel: Page.goto: net::ERR_FAILED at https://twitter.com/hubtel
Call log:
  - navigating to "https://twitter.com/hubtel", waiting until "domcontentloaded"

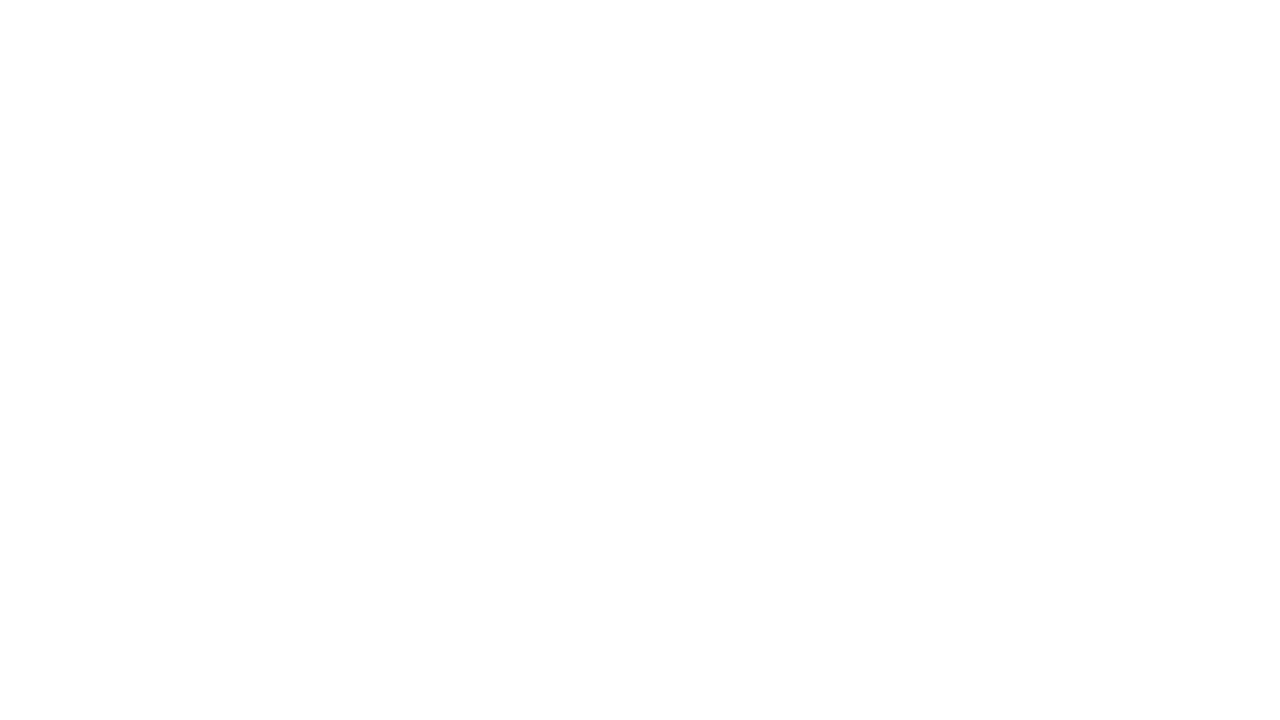

Failed to load link https://www.linkedin.com/company/hubtel/mycompany/: Page.goto: net::ERR_FAILED at https://www.linkedin.com/company/hubtel/mycompany/
Call log:
  - navigating to "https://www.linkedin.com/company/hubtel/mycompany/", waiting until "domcontentloaded"

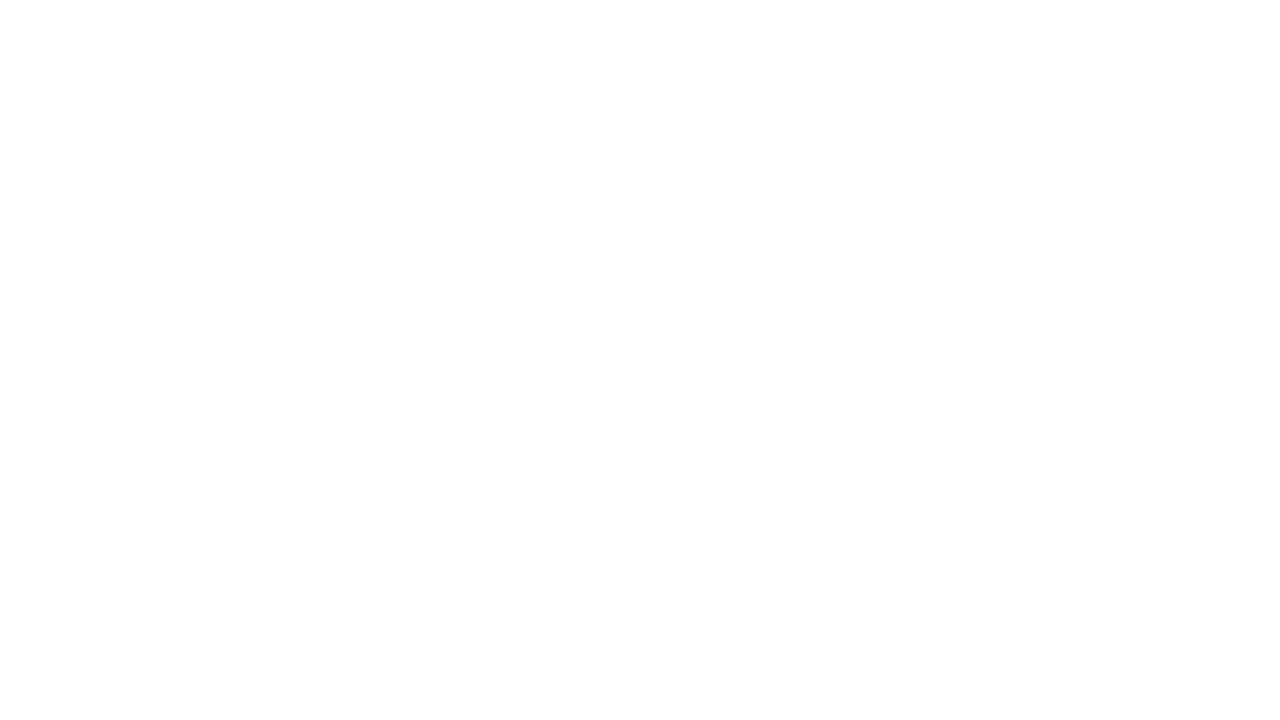

Failed to load link https://web.facebook.com/hubtelghana/: Page.goto: net::ERR_FAILED at https://web.facebook.com/hubtelghana/
Call log:
  - navigating to "https://web.facebook.com/hubtelghana/", waiting until "domcontentloaded"

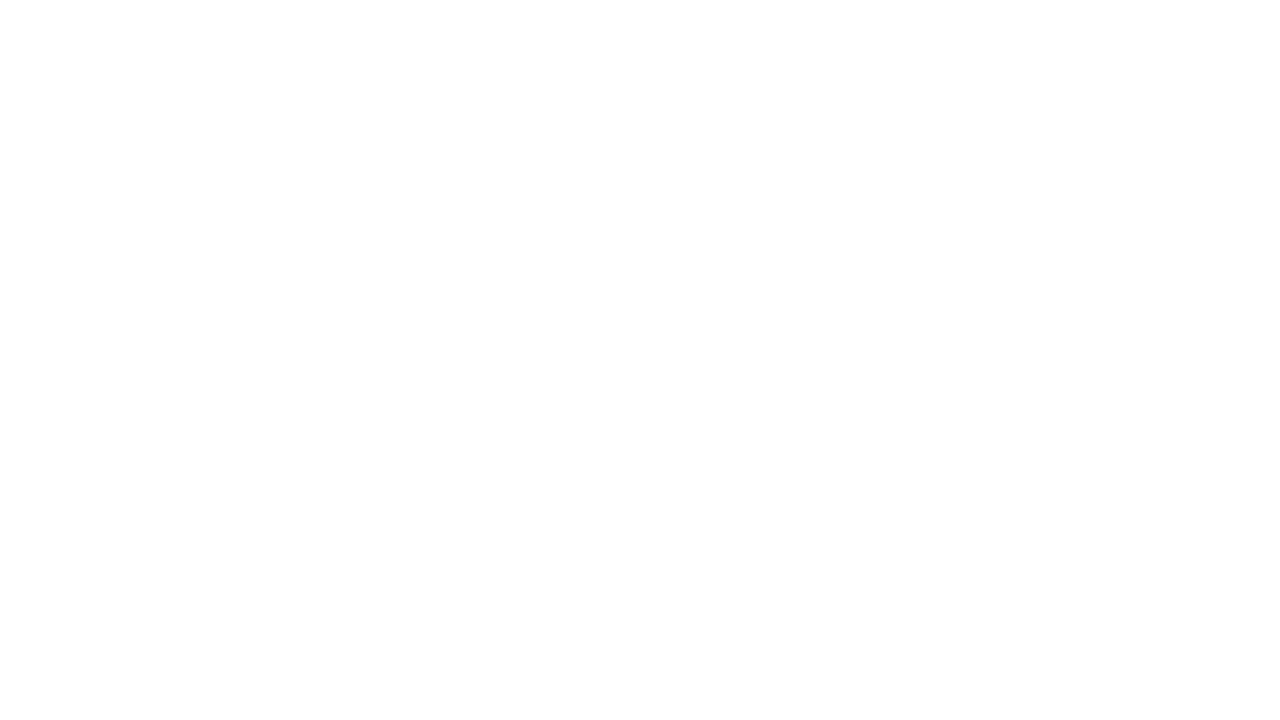

Navigated back to Hubtel restaurants page
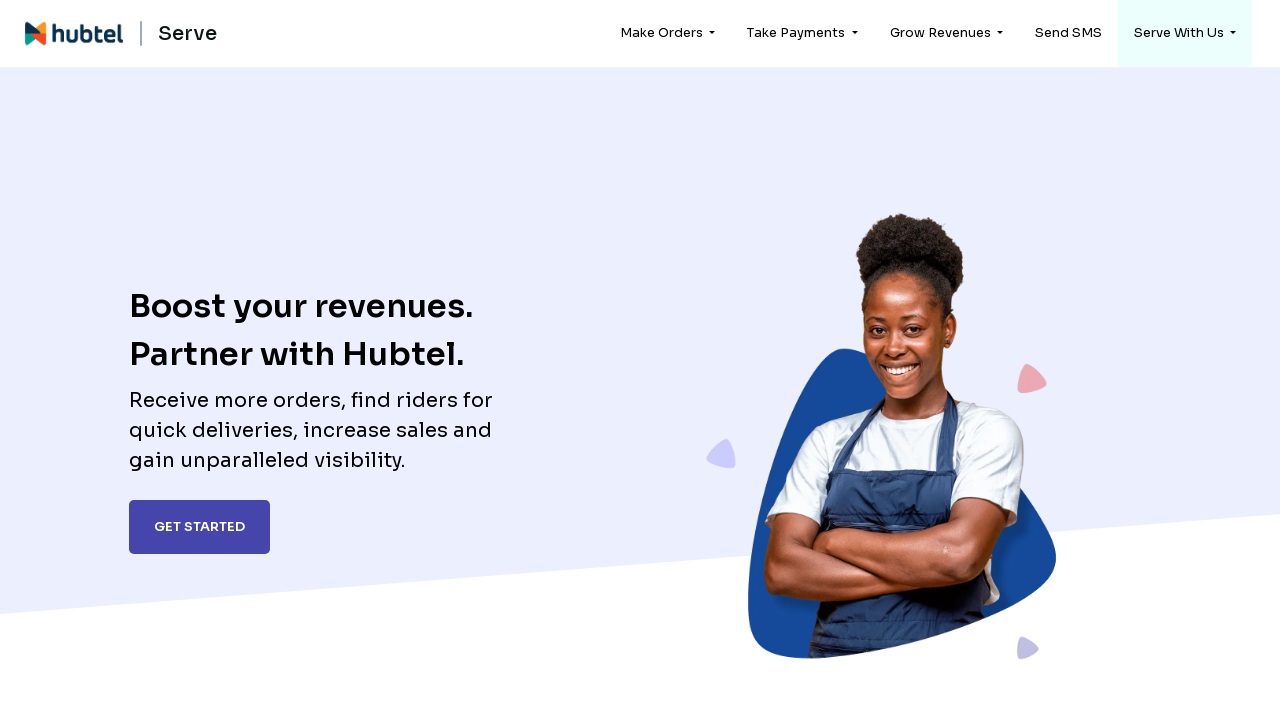

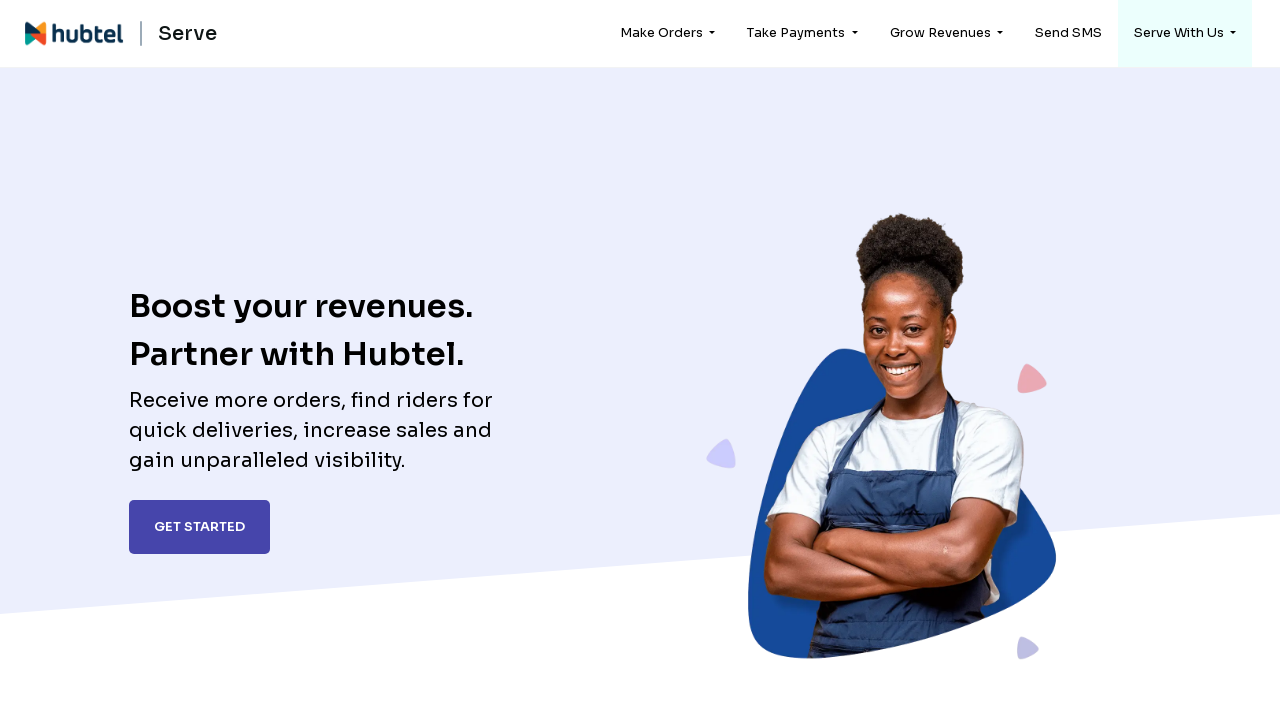